Tests McDonald's nutrition calculator page by iterating through product cards, clicking on each product button to view details, and then clicking the navigate button to return to the product list.

Starting URL: https://www.mcdonalds.com/no/nb-no/meny/nutrition-calculator.html

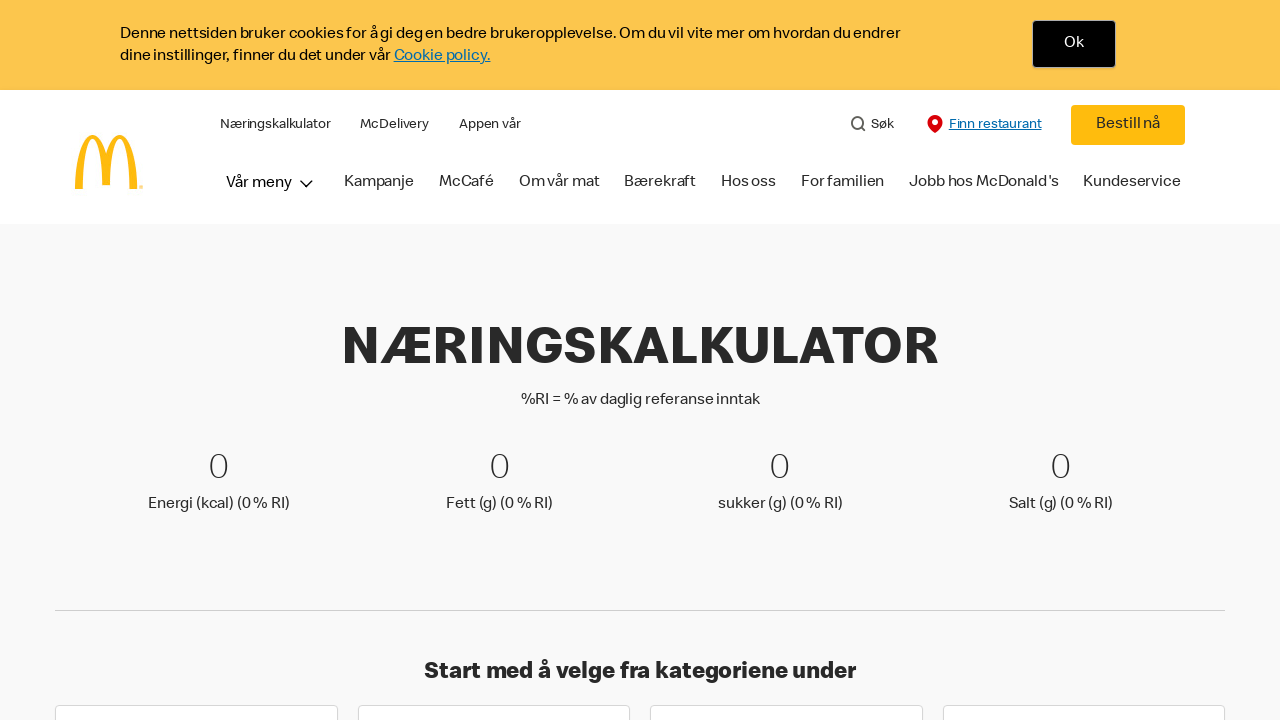

Waited for product list to load
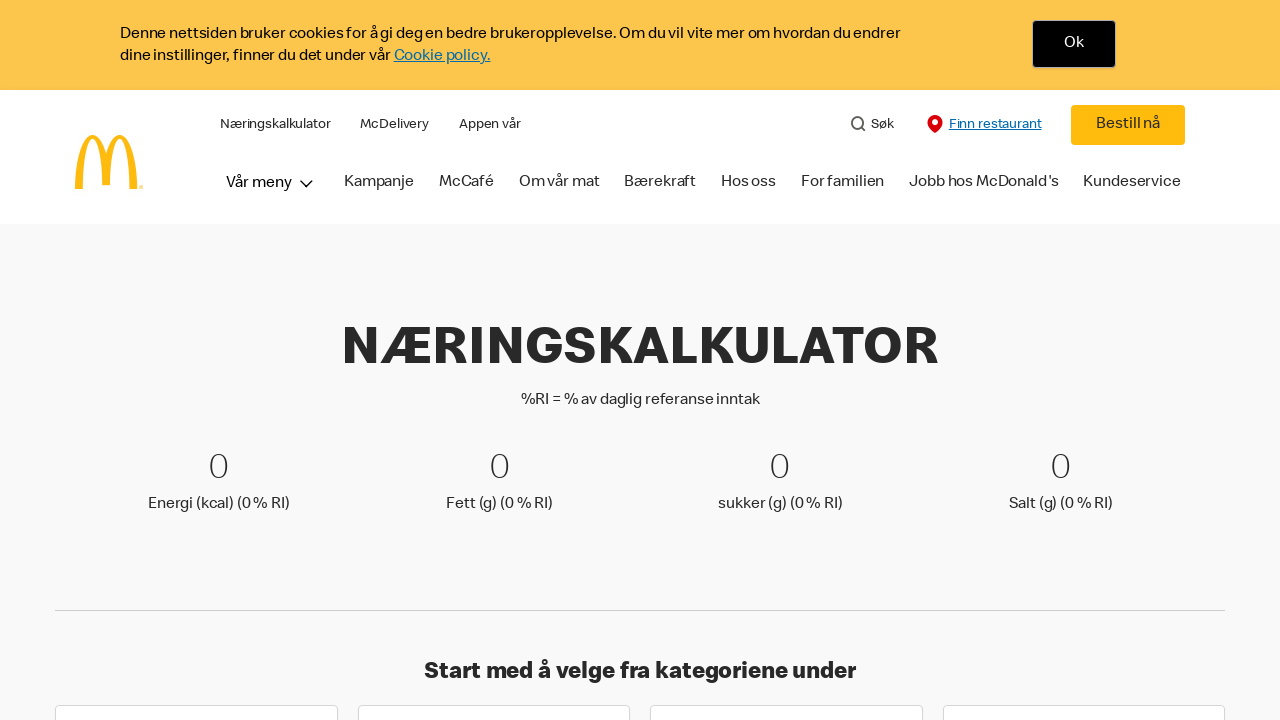

Located all product card buttons
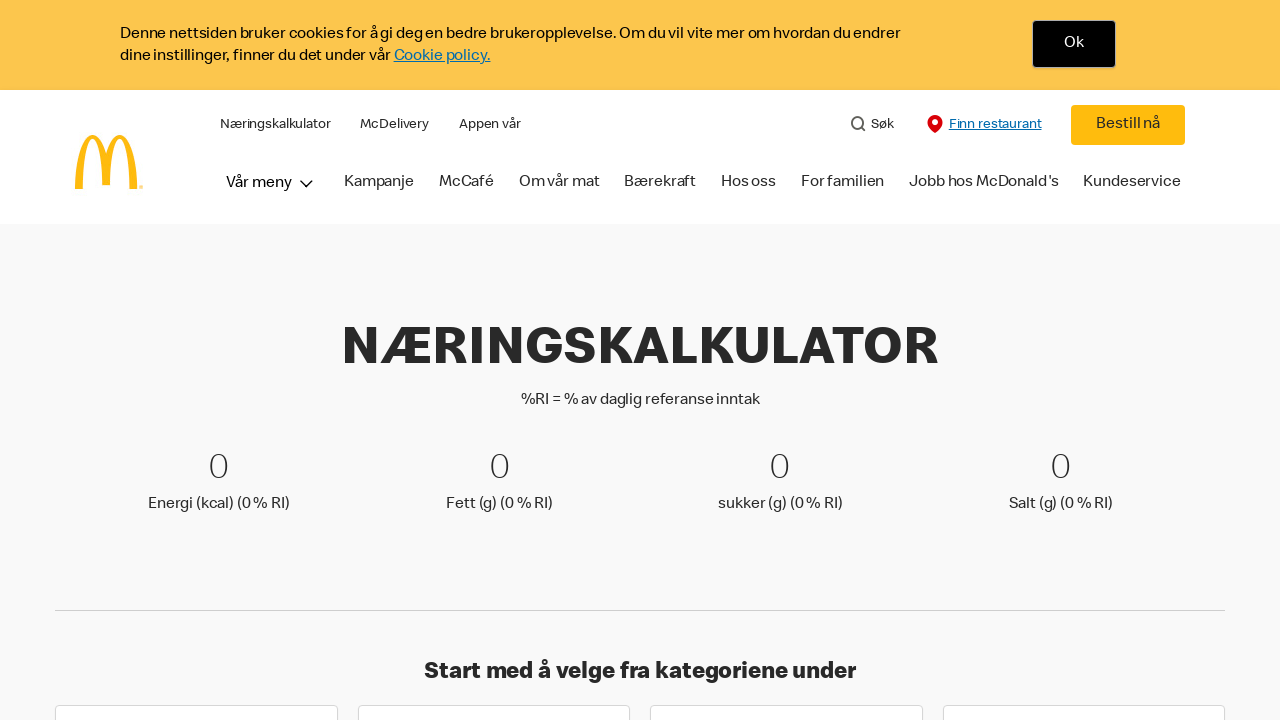

Found 11 product buttons
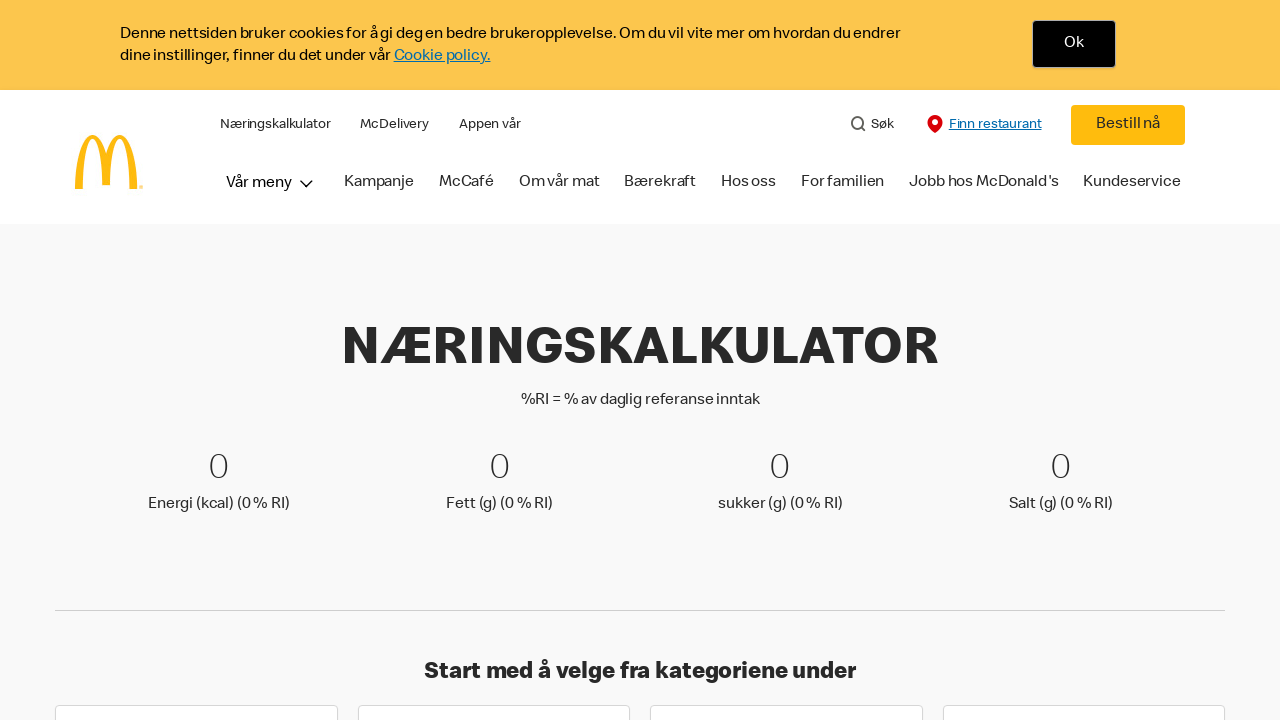

Waited for product list before clicking product 1
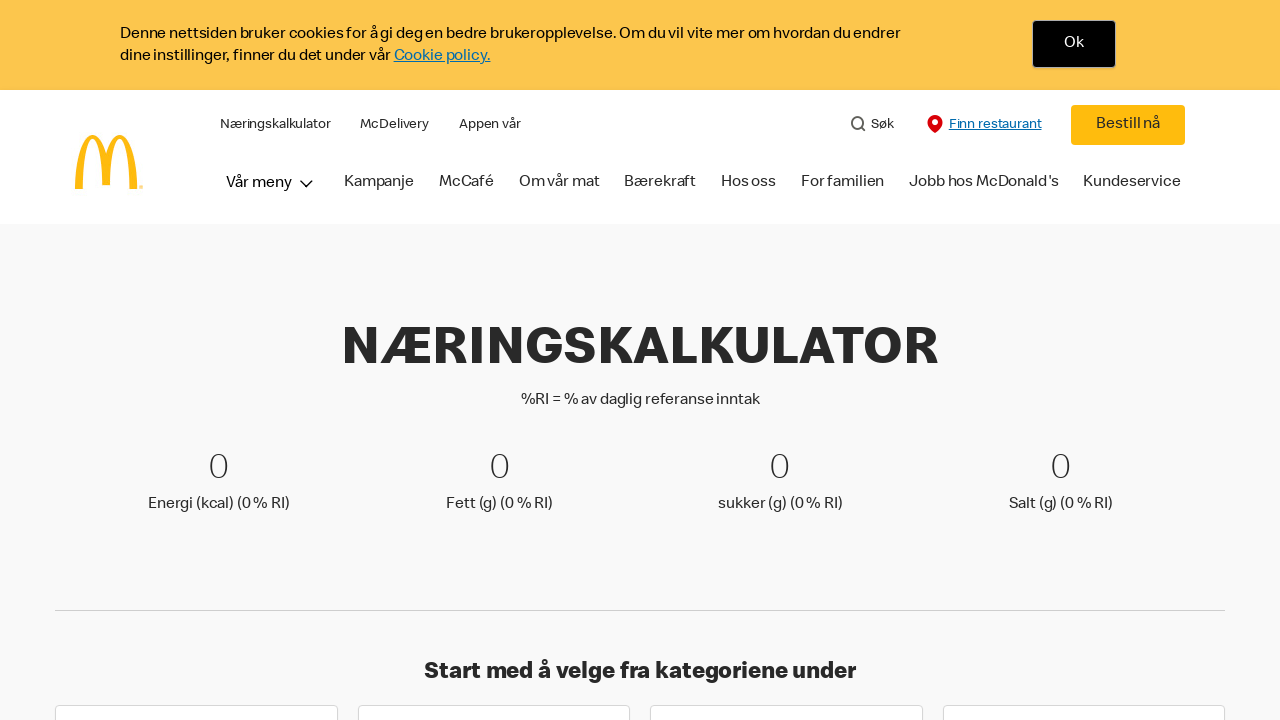

Re-located product buttons for iteration 1
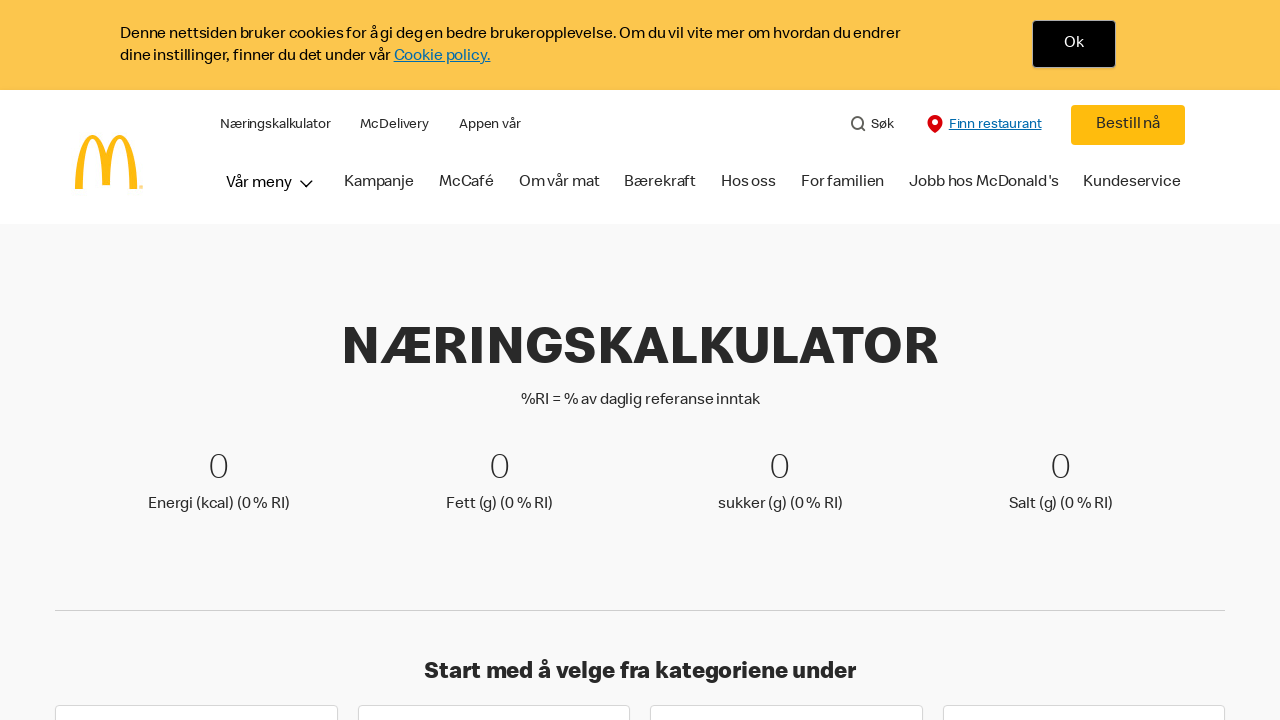

Selected product button 1 of 5
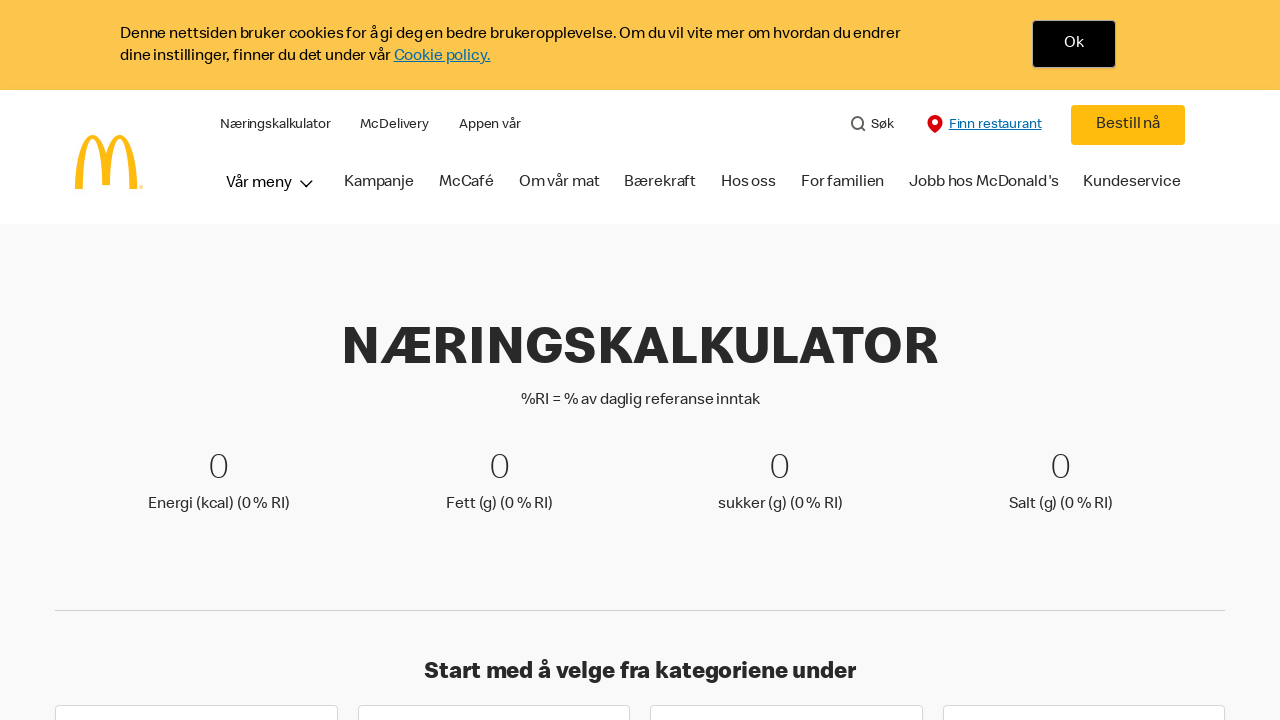

Scrolled product button 1 into view
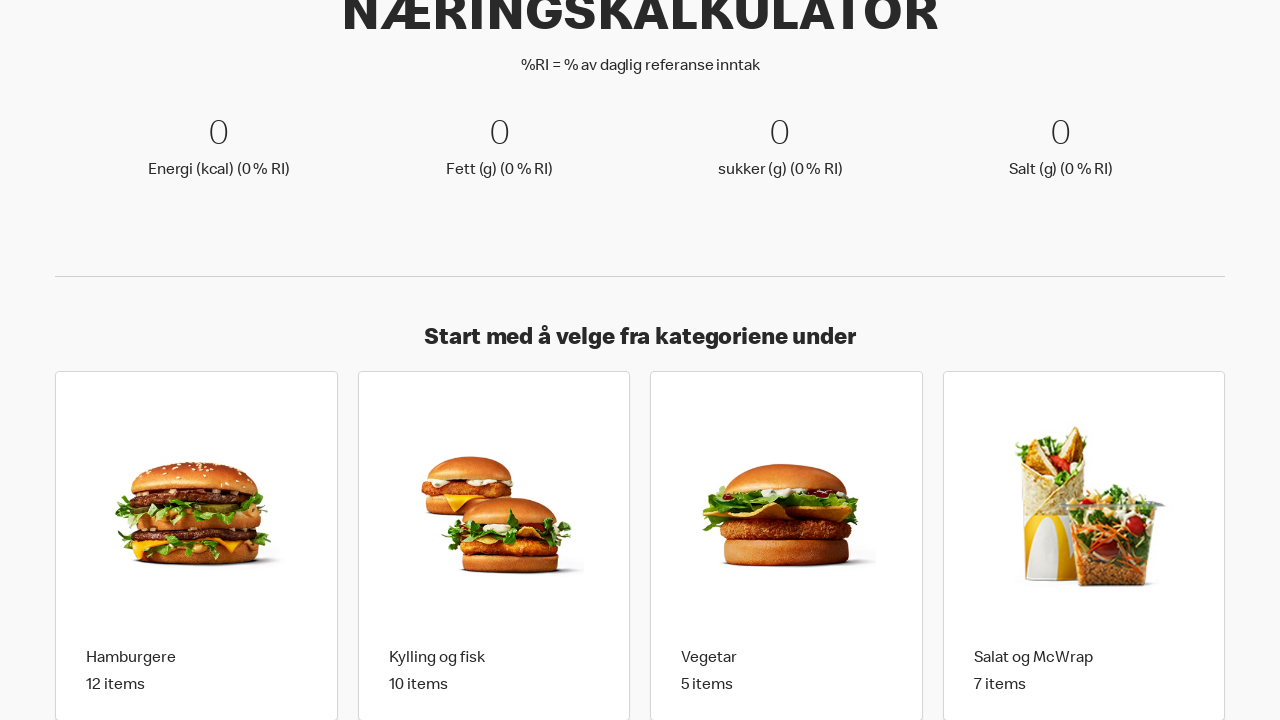

Waited 500ms for scroll animation
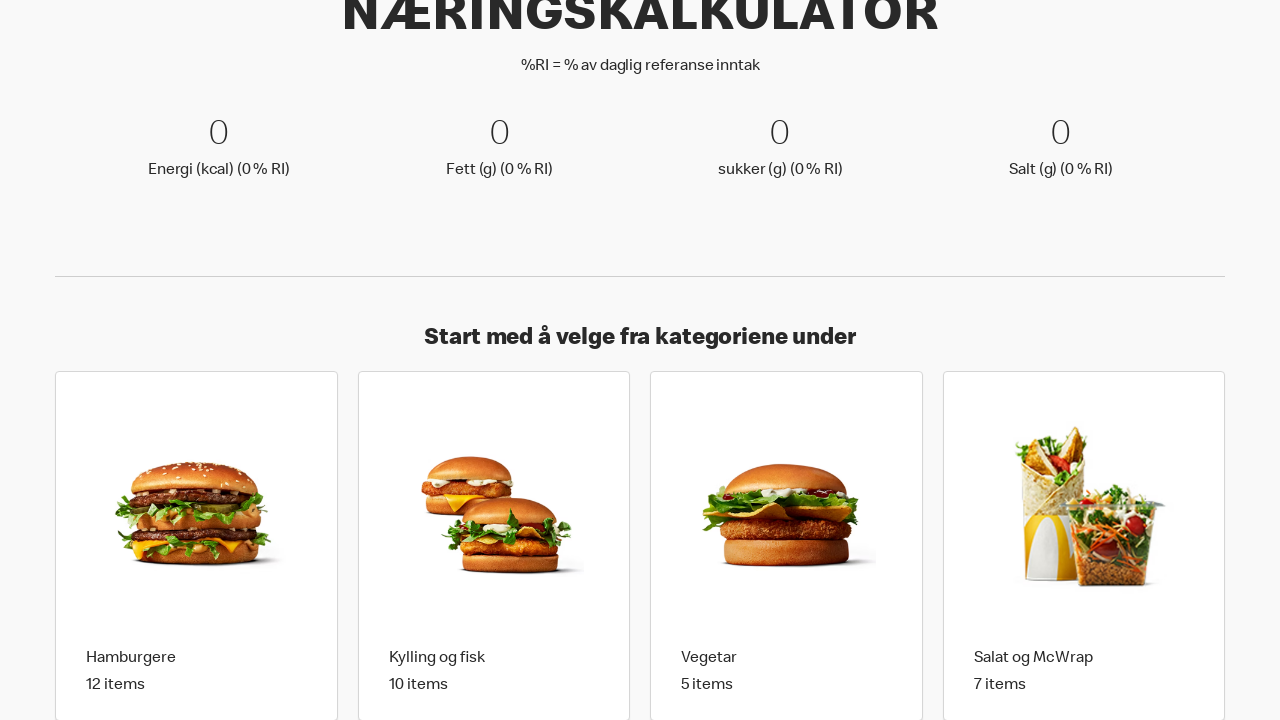

Clicked product button 1 to view details at (196, 546) on .cmp-product-card-layout__list .cmp-product-card__button >> nth=0
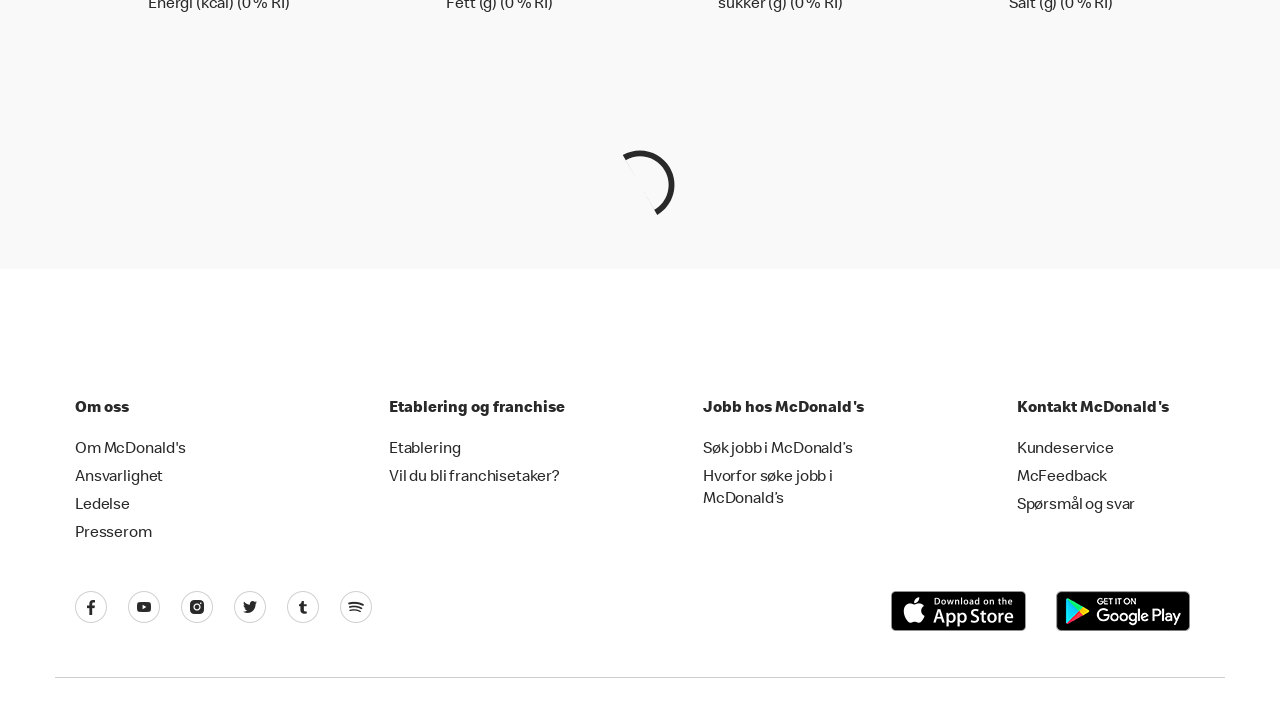

Waited 2000ms for product details to load
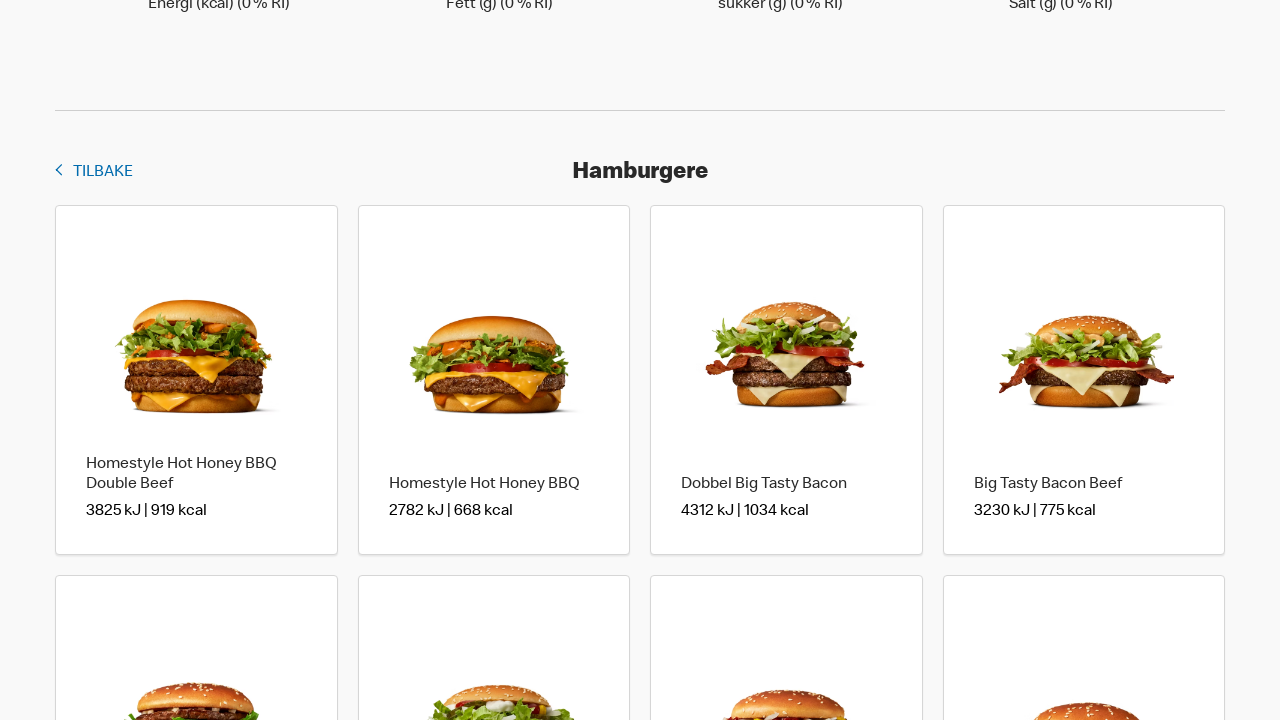

Located navigate button for product 1
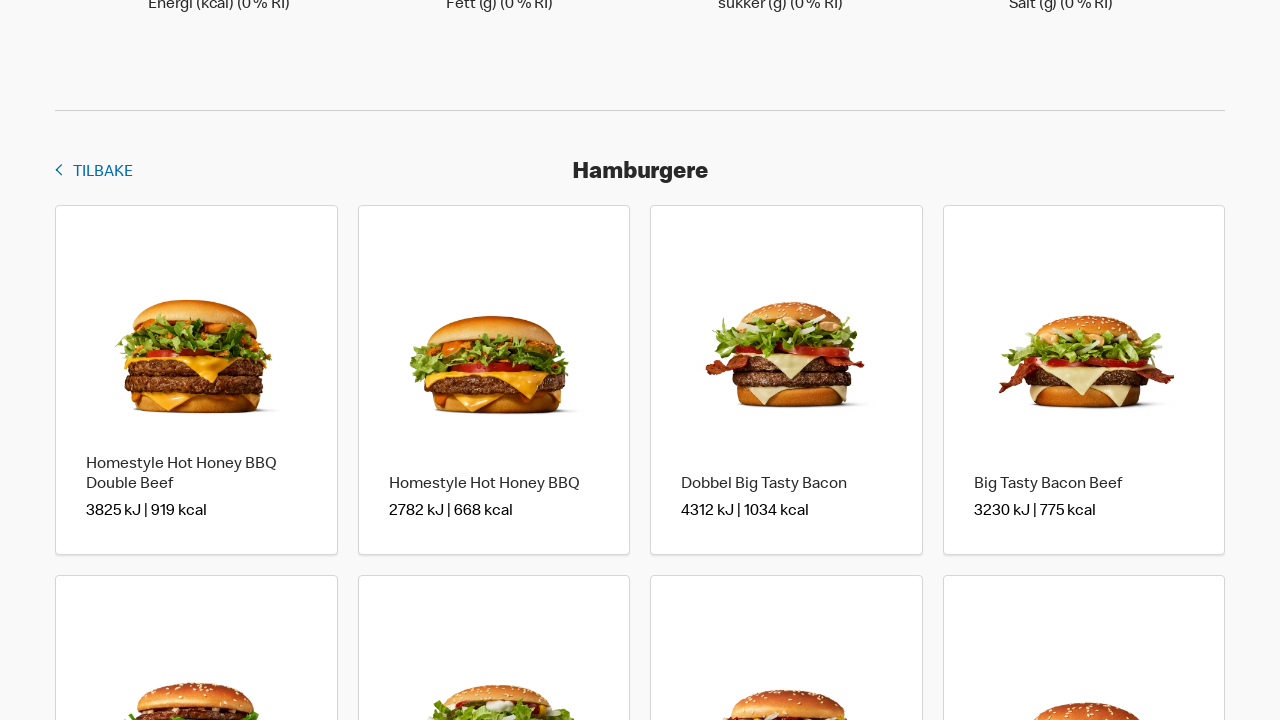

Clicked navigate button to return to product list from product 1 at (98, 173) on .cmp-product-card-layout__navigate-button
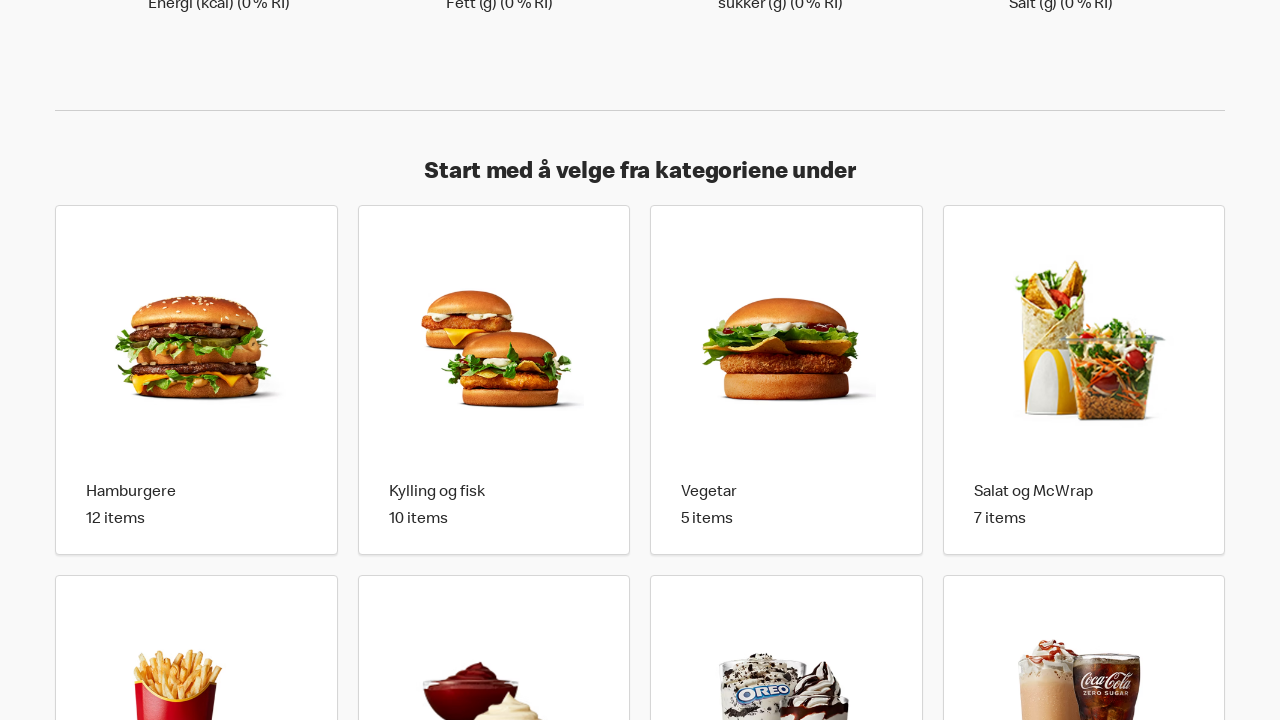

Waited 1000ms for navigation back to product list
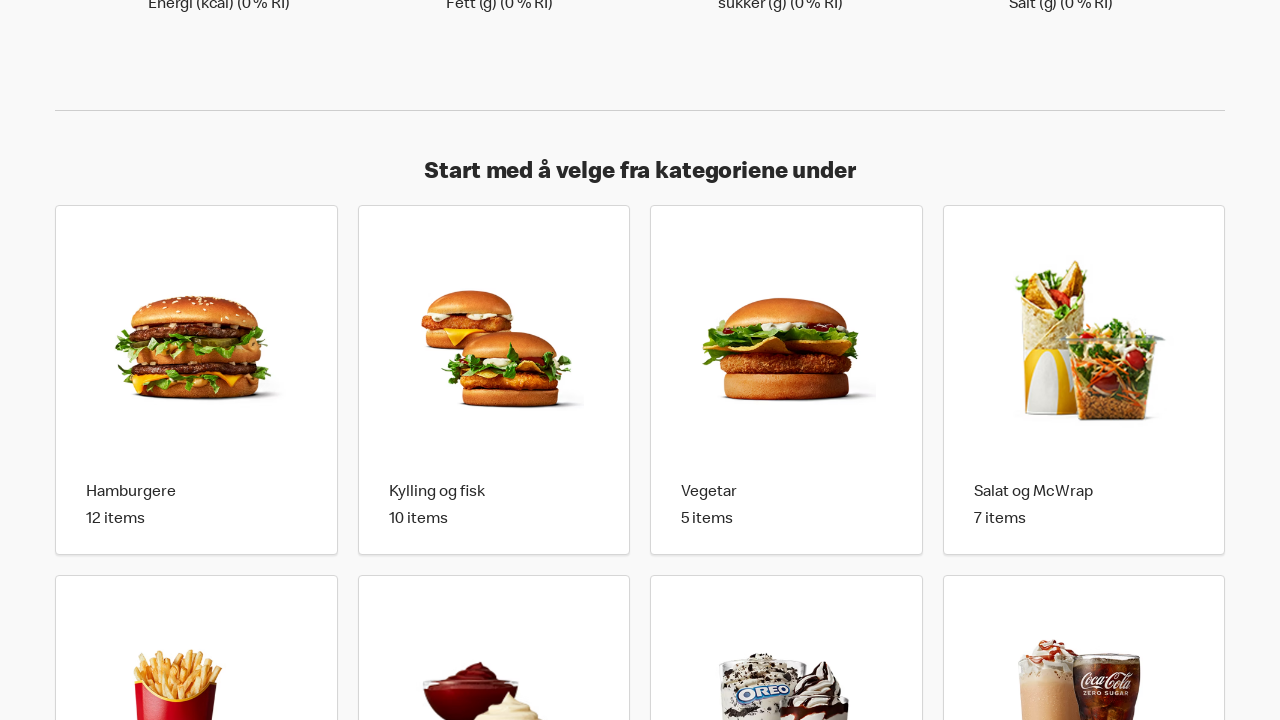

Waited for product list before clicking product 2
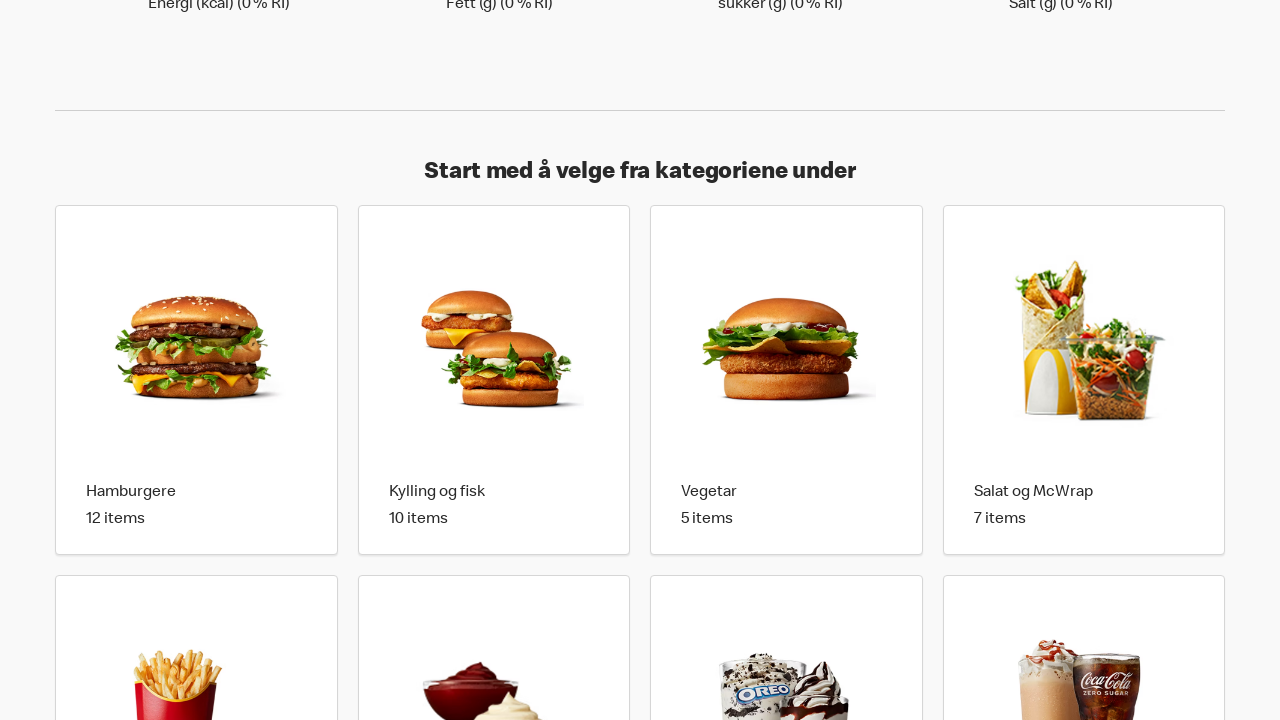

Re-located product buttons for iteration 2
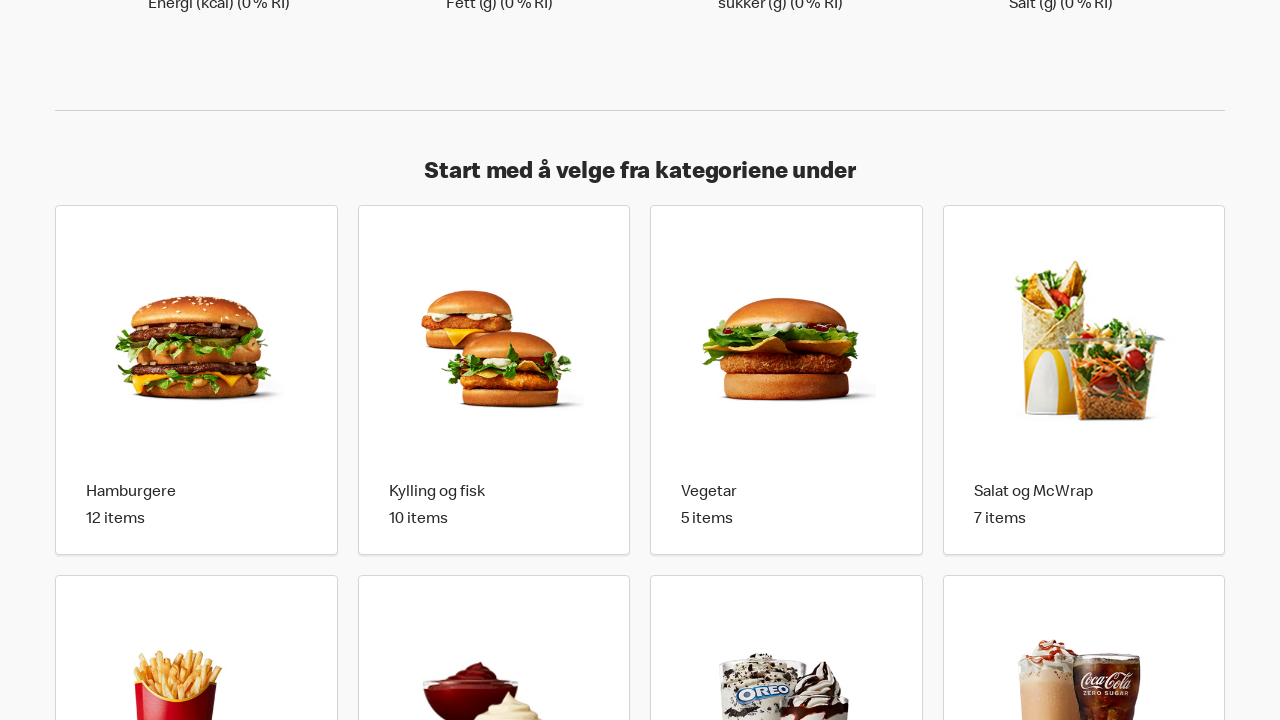

Selected product button 2 of 5
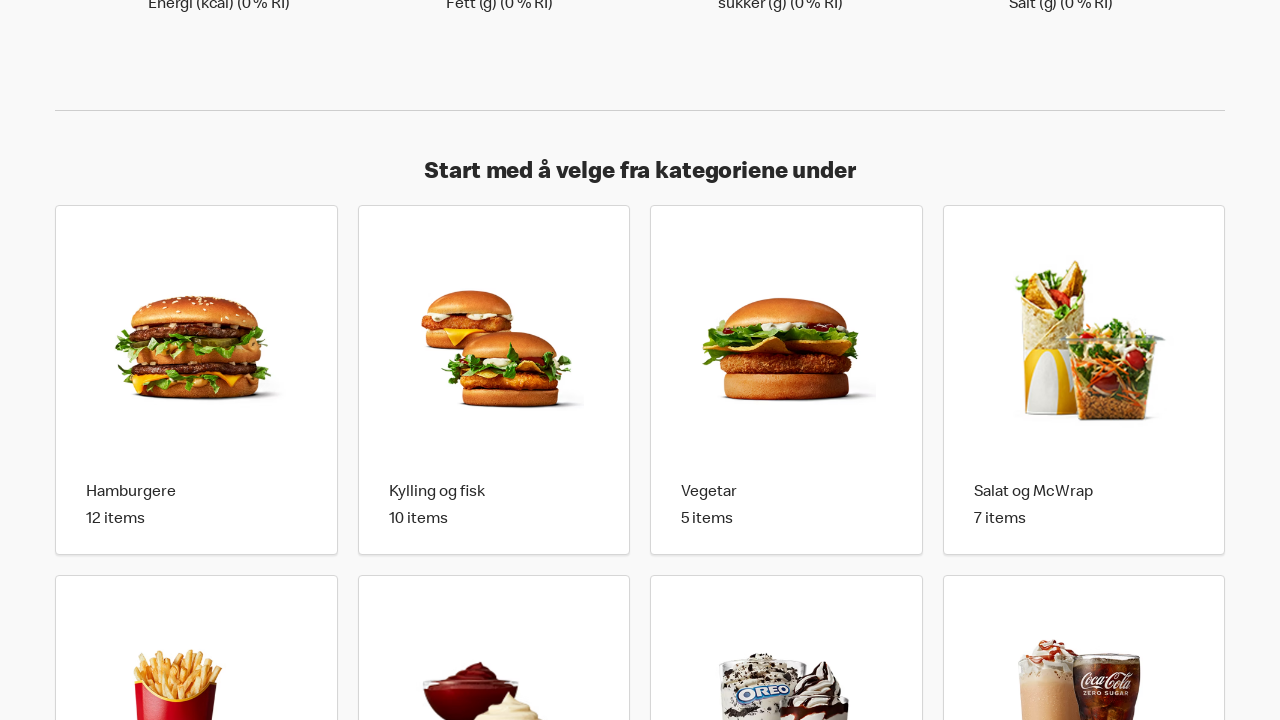

Scrolled product button 2 into view
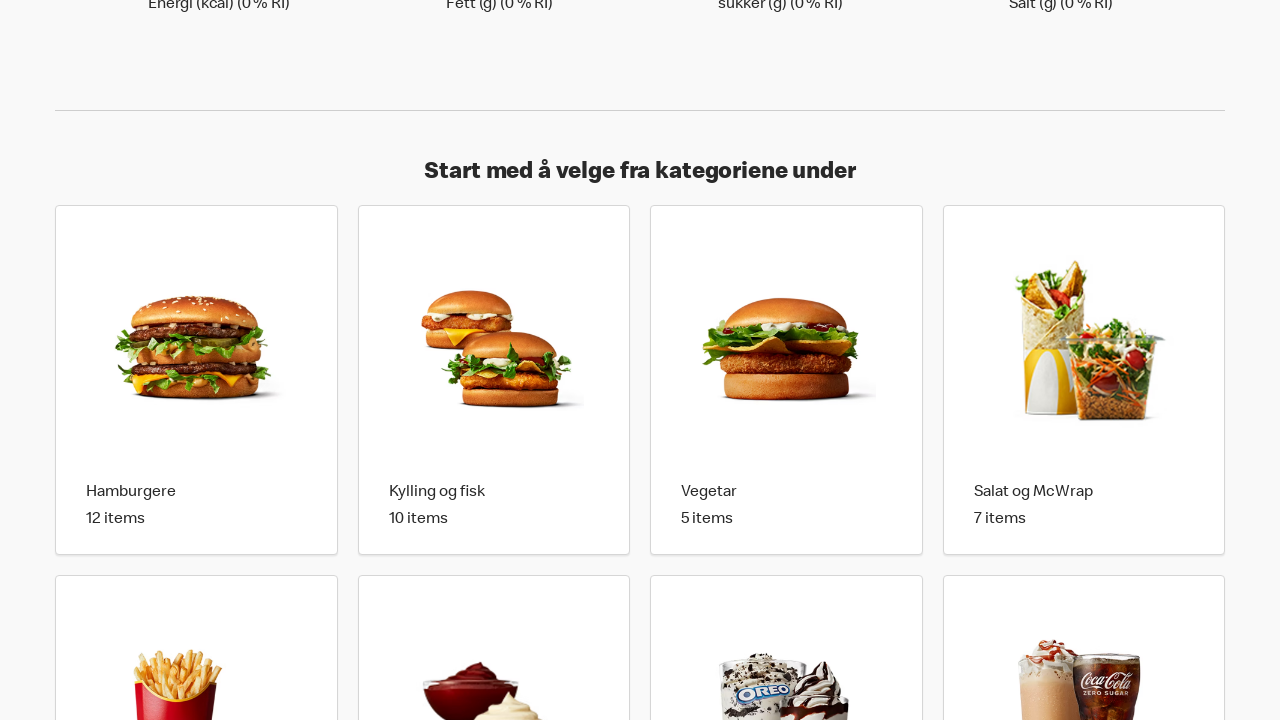

Waited 500ms for scroll animation
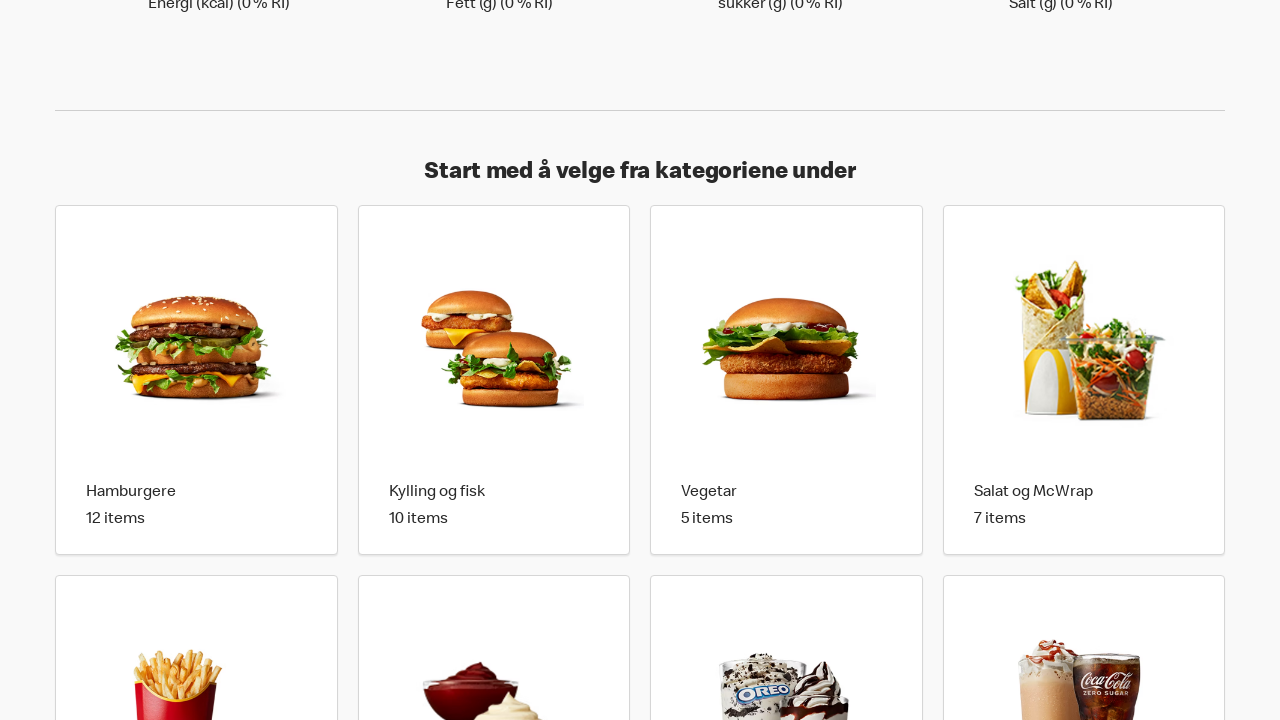

Clicked product button 2 to view details at (494, 380) on .cmp-product-card-layout__list .cmp-product-card__button >> nth=1
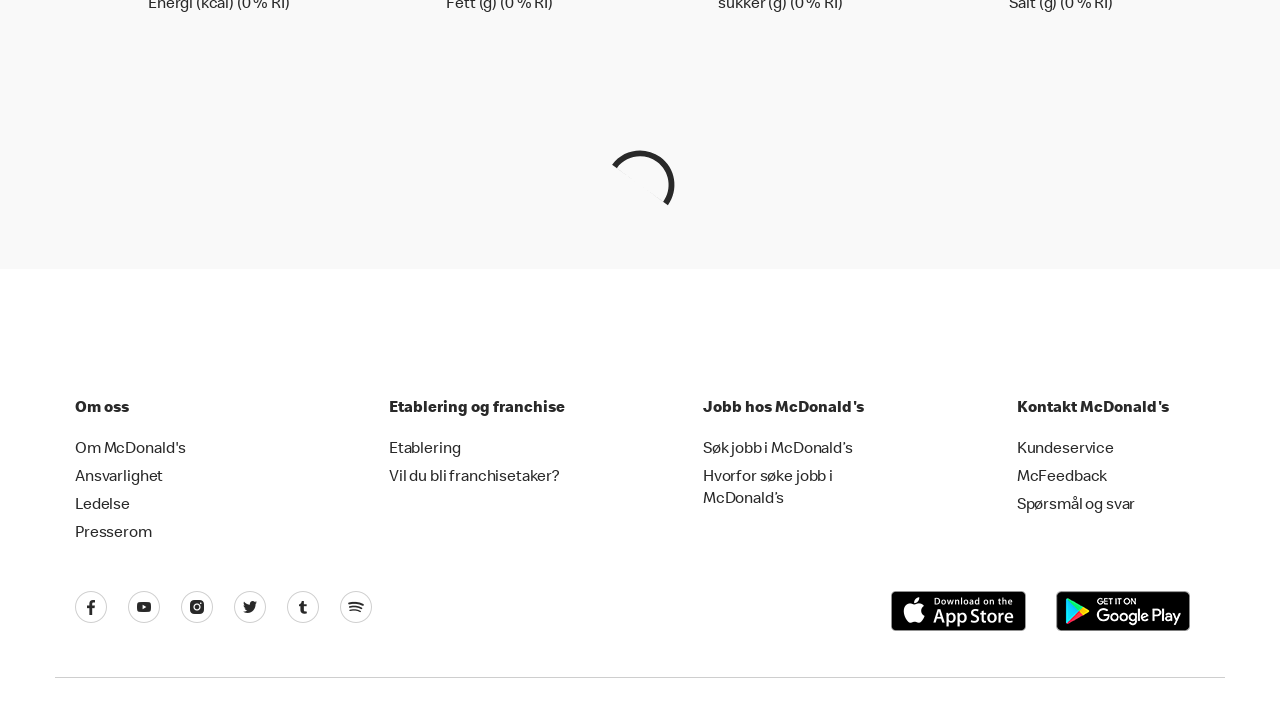

Waited 2000ms for product details to load
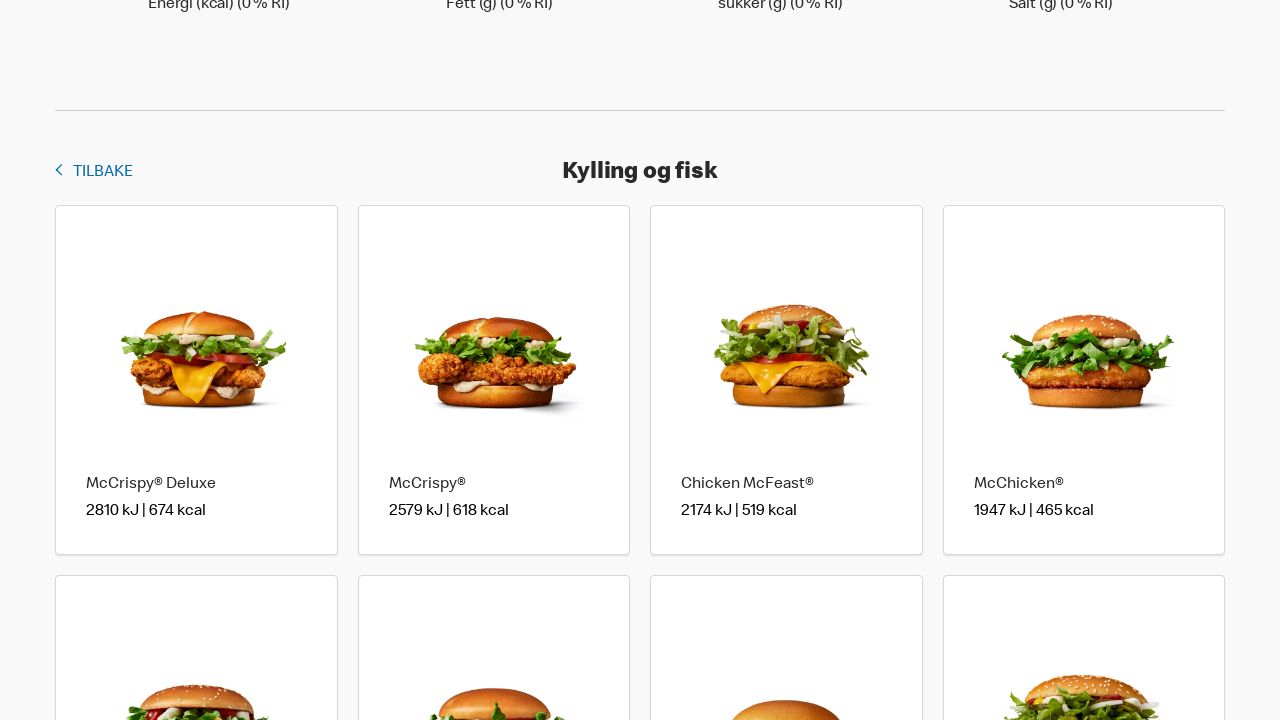

Located navigate button for product 2
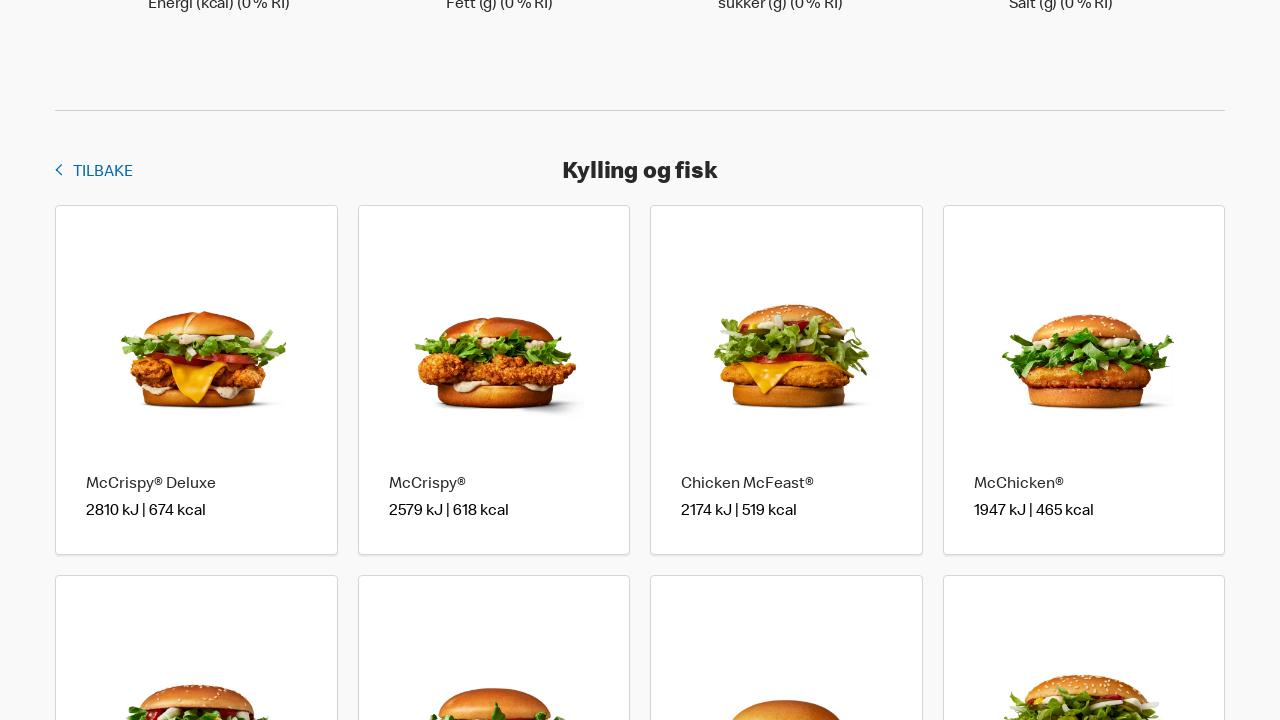

Clicked navigate button to return to product list from product 2 at (98, 173) on .cmp-product-card-layout__navigate-button
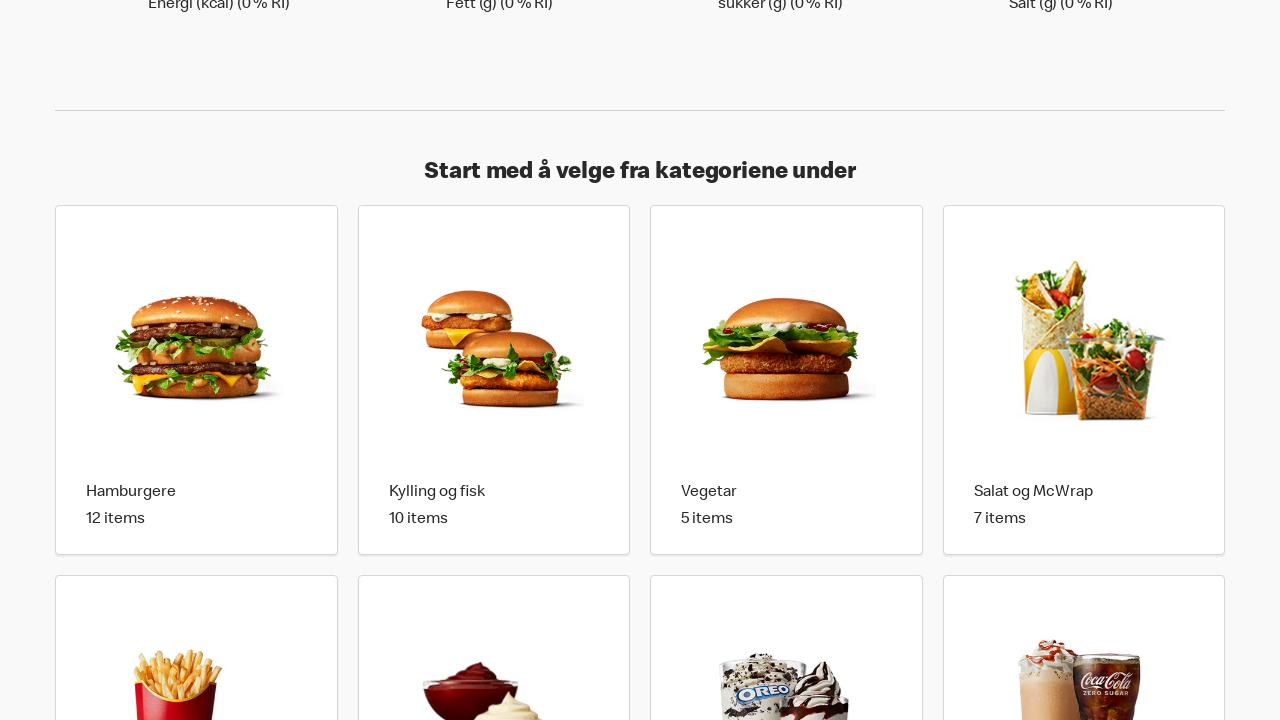

Waited 1000ms for navigation back to product list
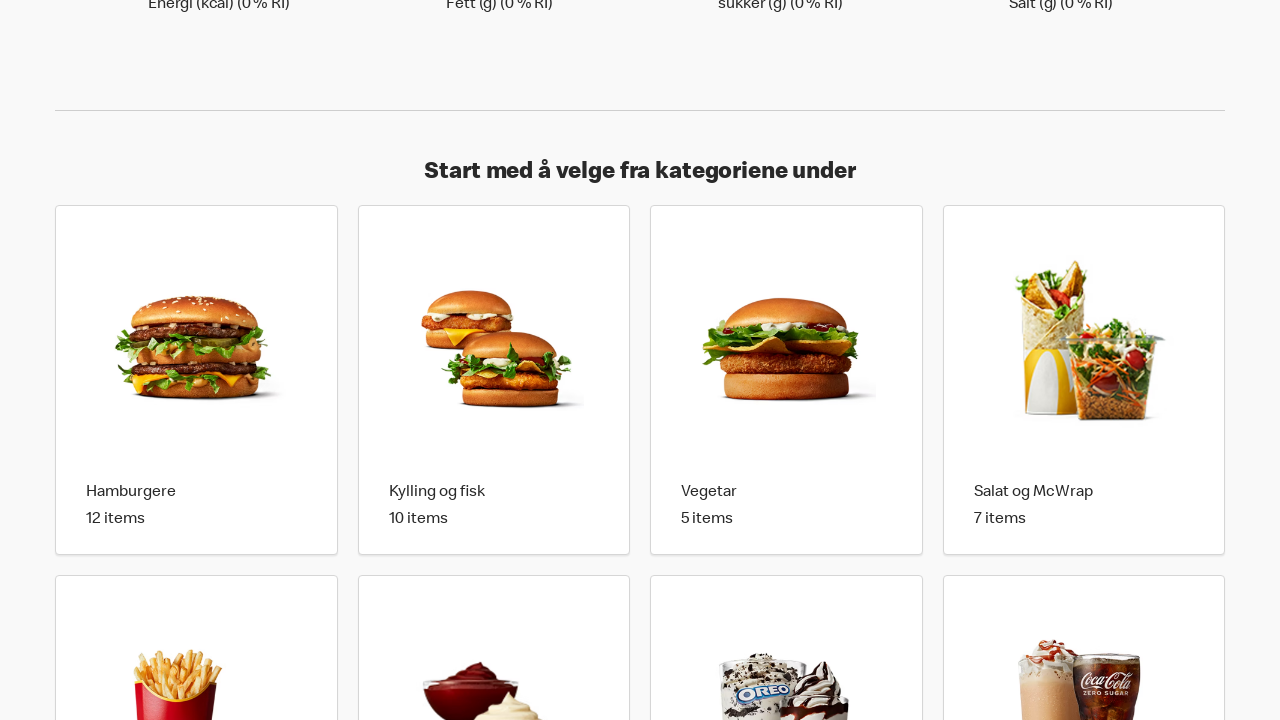

Waited for product list before clicking product 3
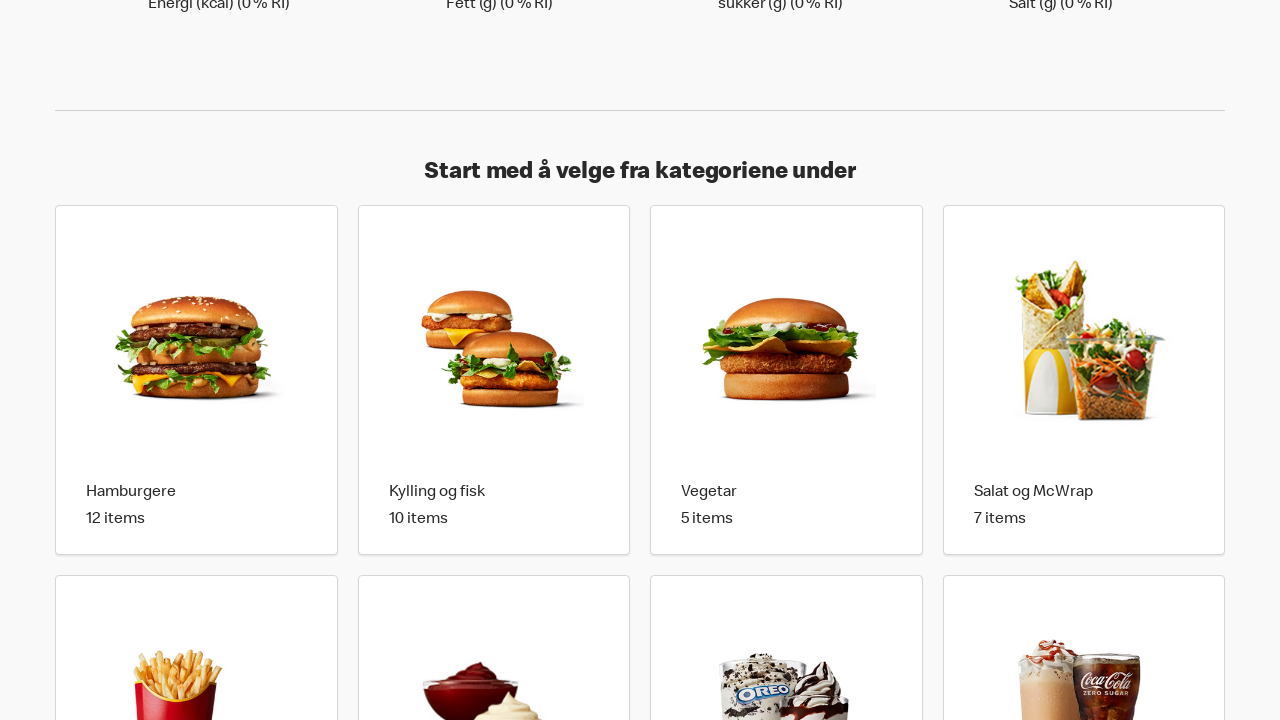

Re-located product buttons for iteration 3
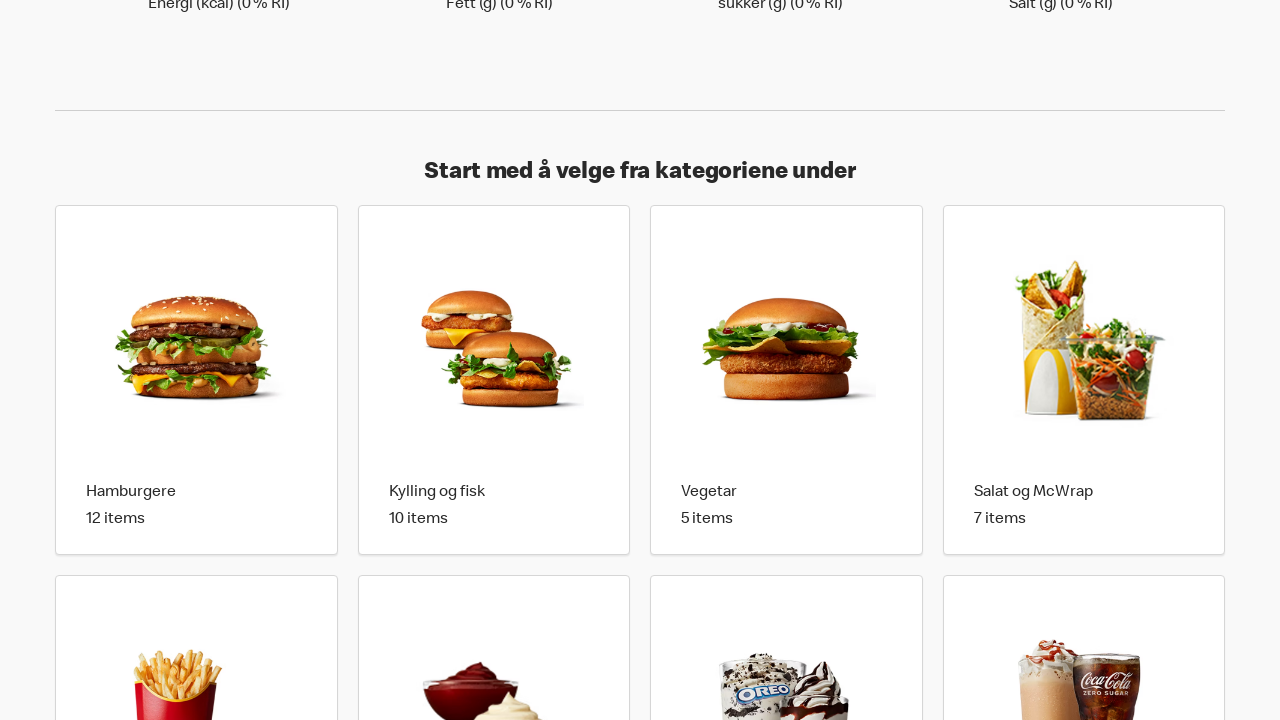

Selected product button 3 of 5
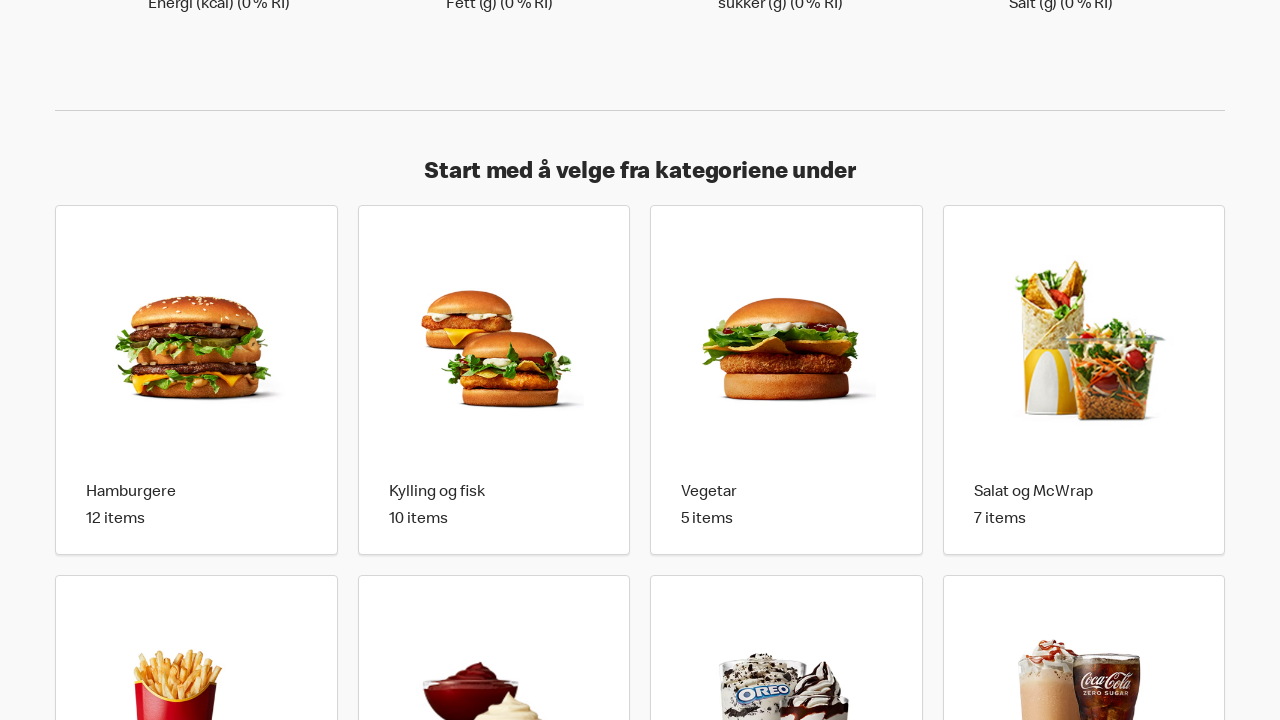

Scrolled product button 3 into view
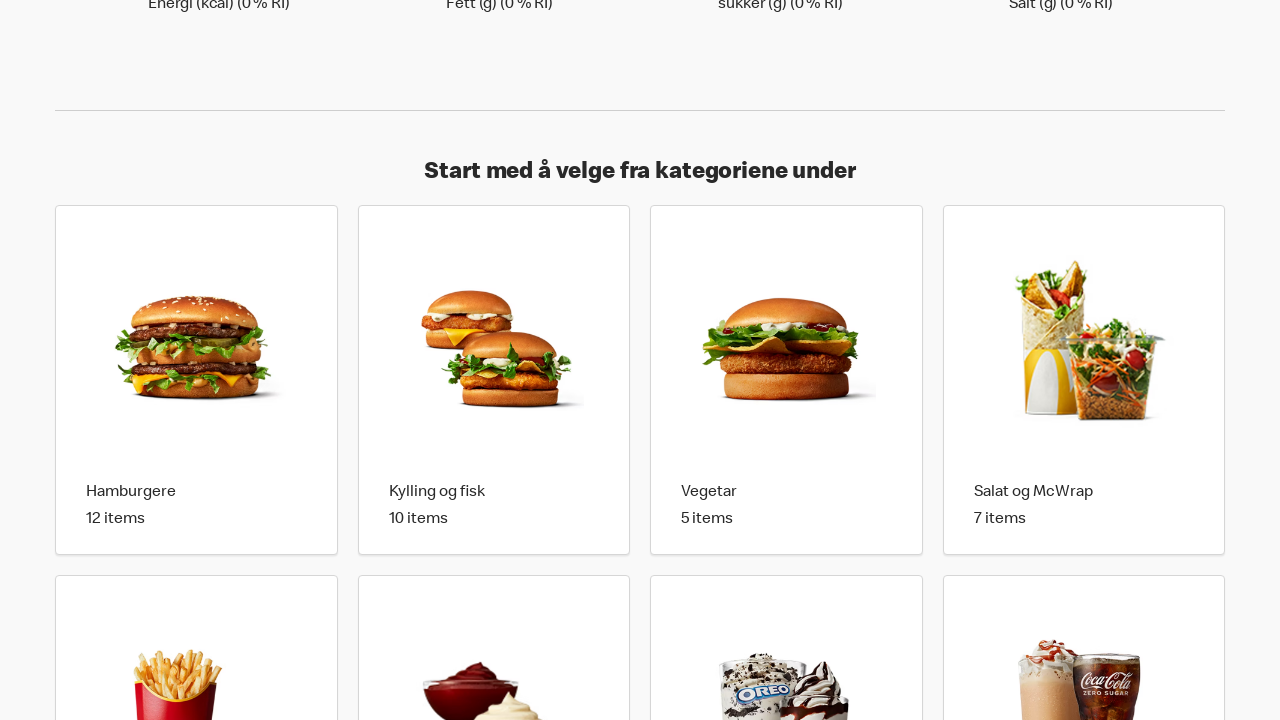

Waited 500ms for scroll animation
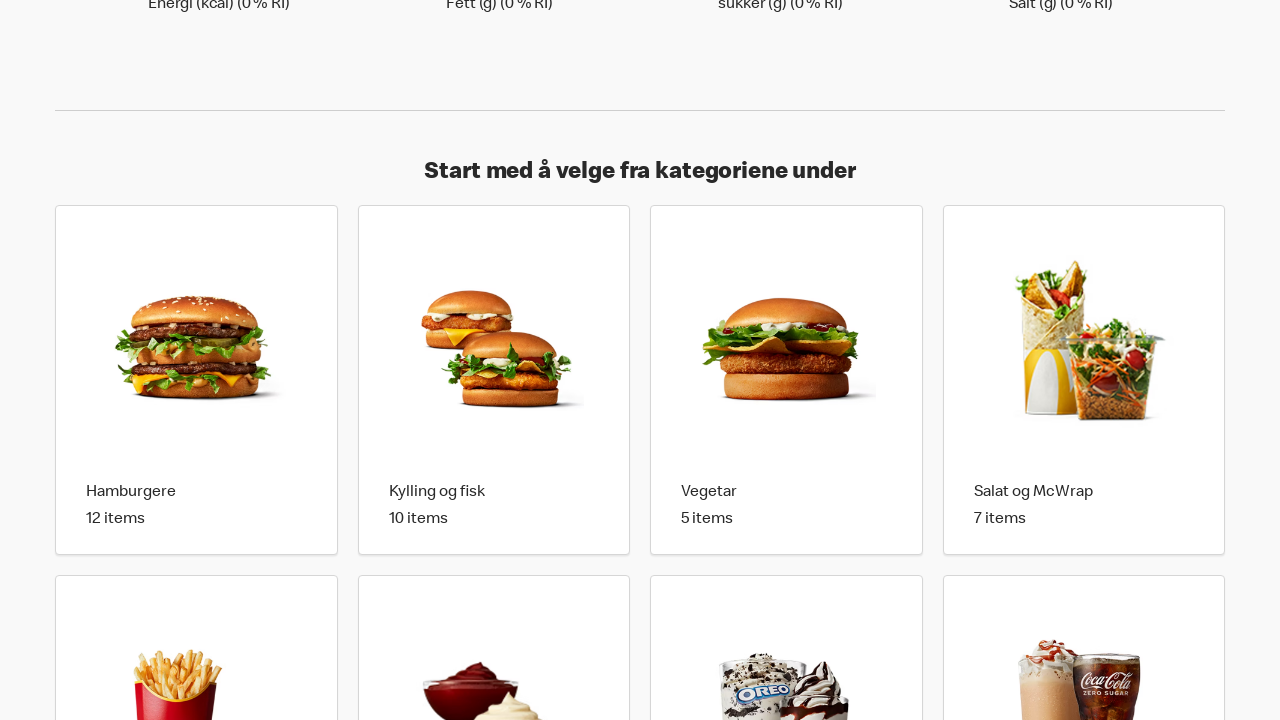

Clicked product button 3 to view details at (786, 380) on .cmp-product-card-layout__list .cmp-product-card__button >> nth=2
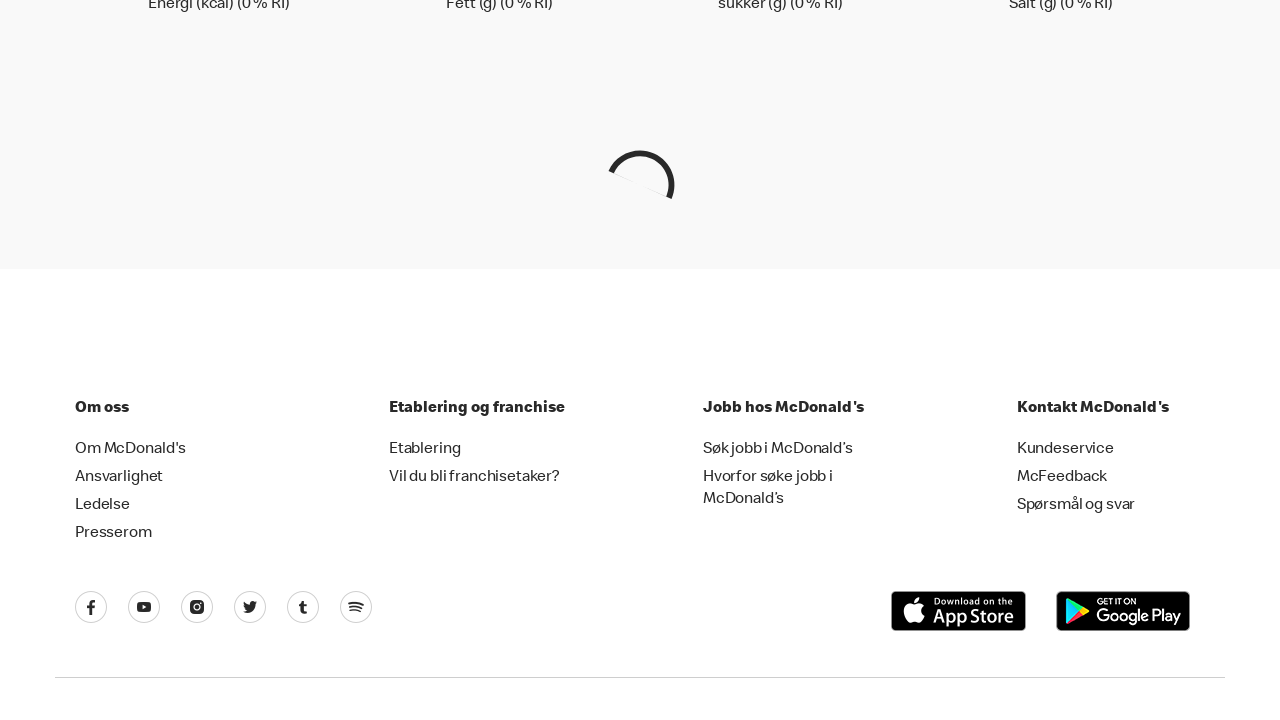

Waited 2000ms for product details to load
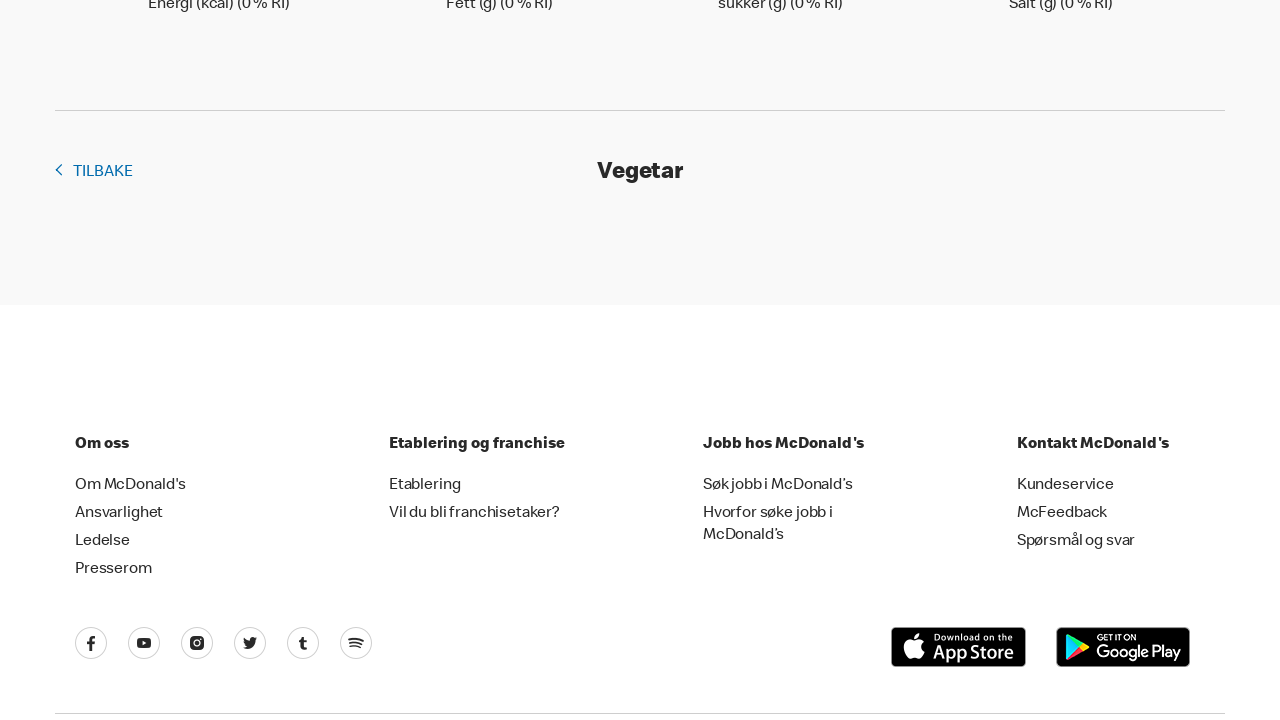

Located navigate button for product 3
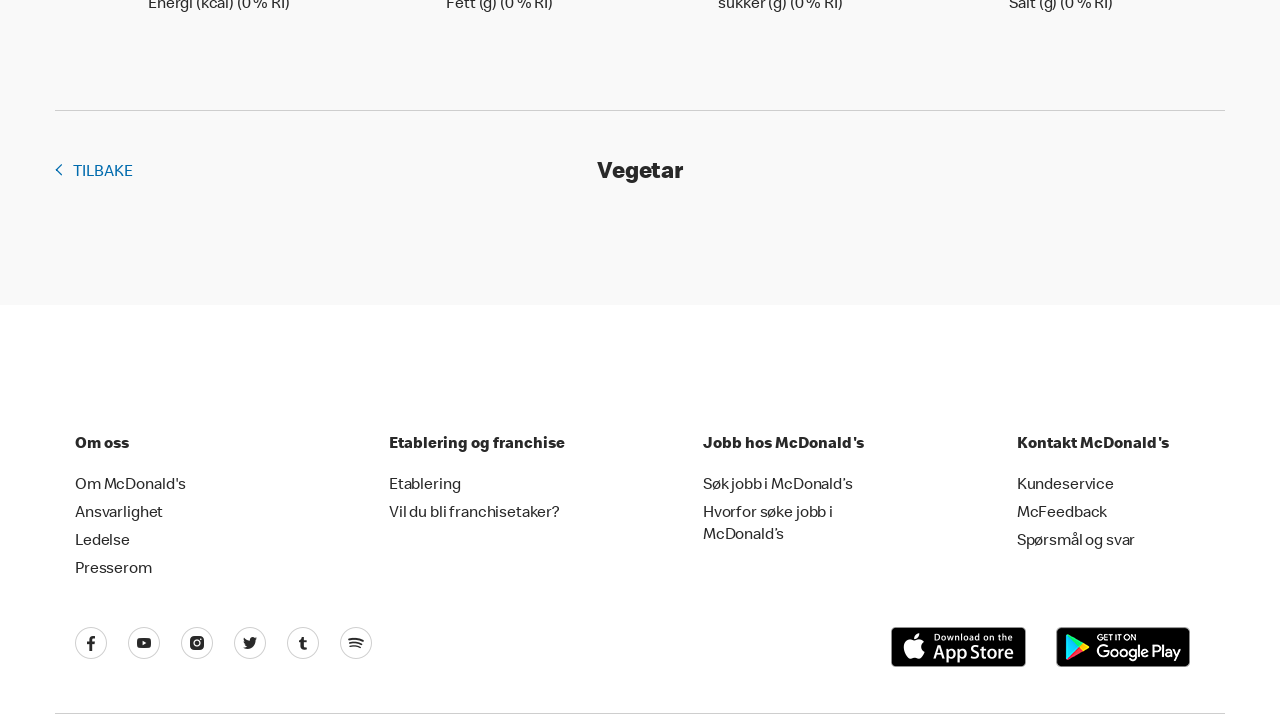

Clicked navigate button to return to product list from product 3 at (98, 173) on .cmp-product-card-layout__navigate-button
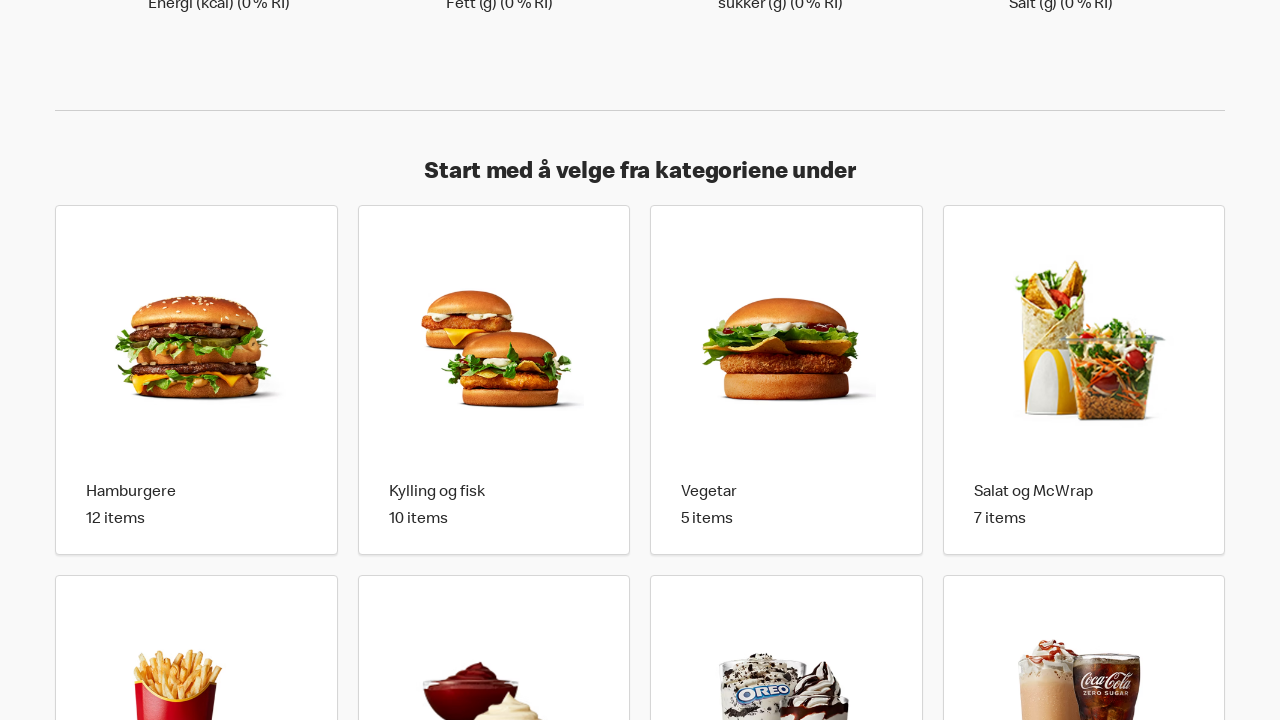

Waited 1000ms for navigation back to product list
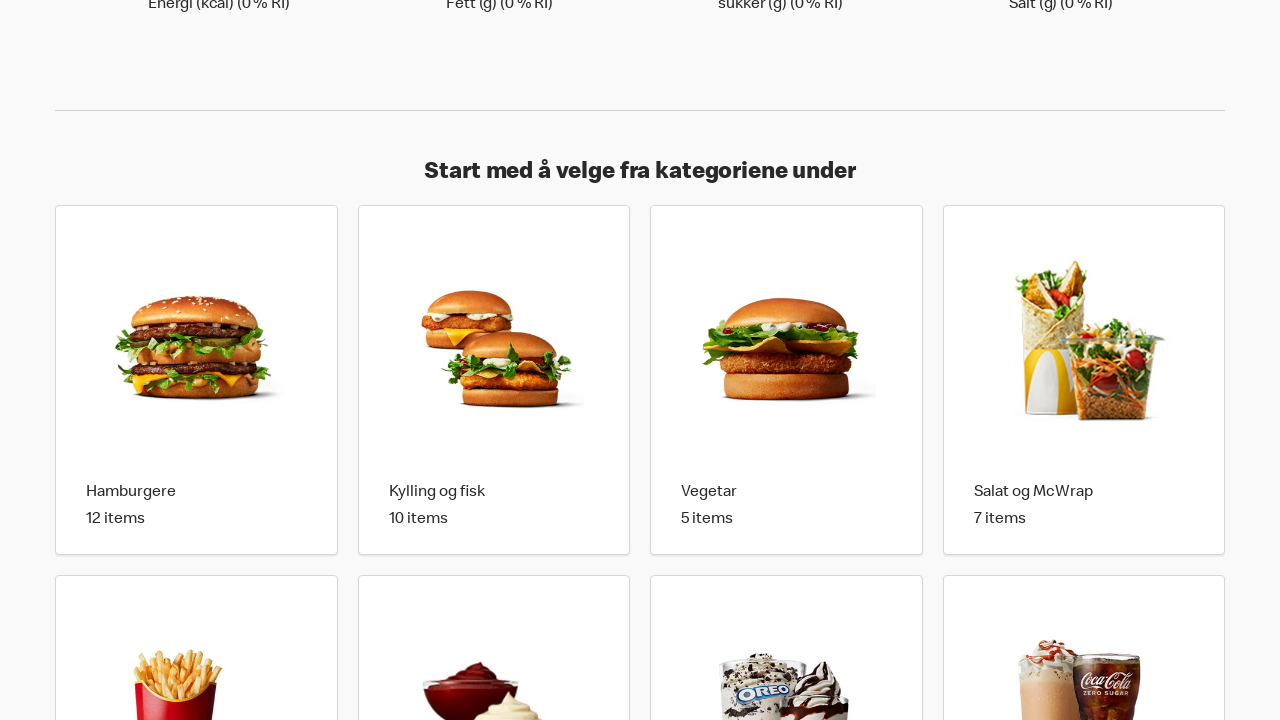

Waited for product list before clicking product 4
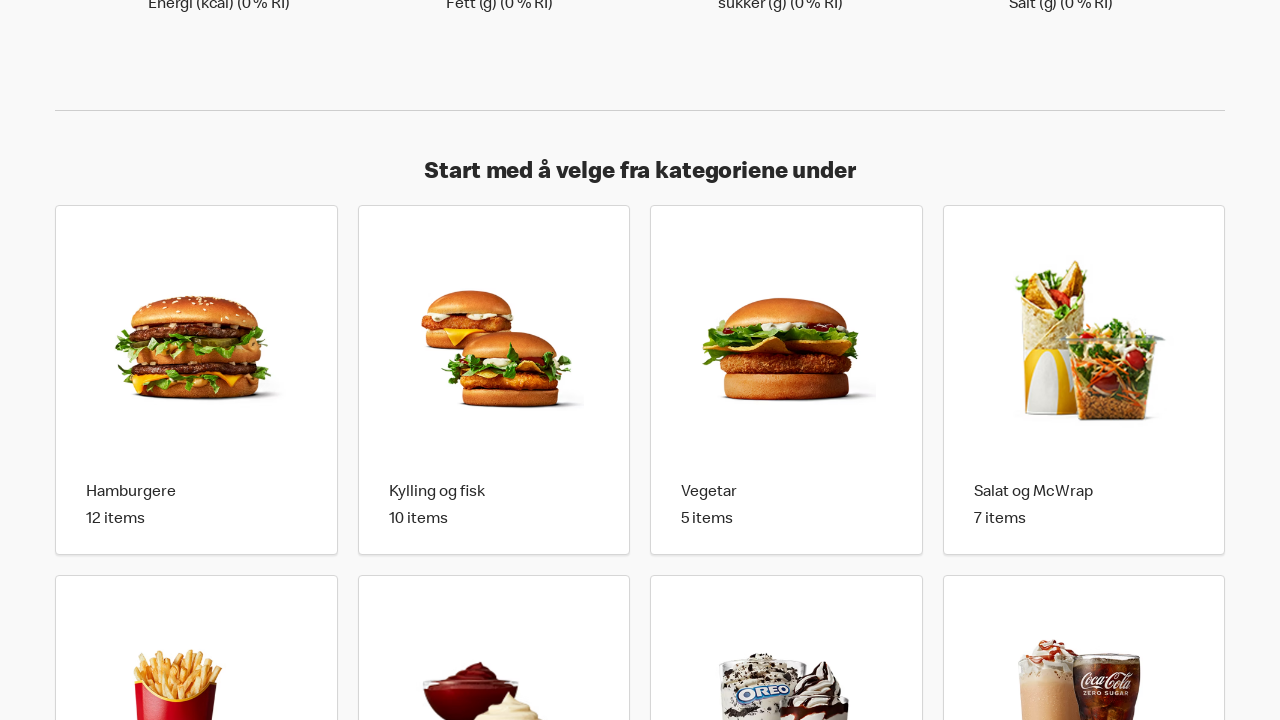

Re-located product buttons for iteration 4
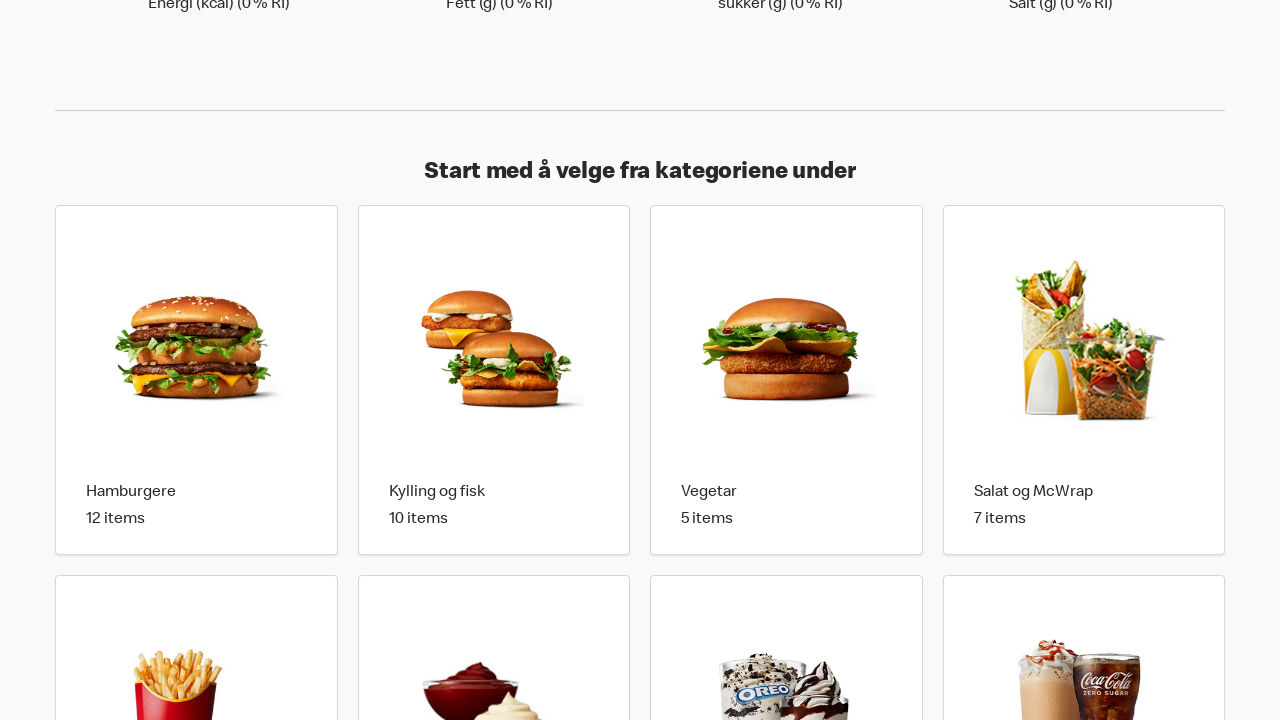

Selected product button 4 of 5
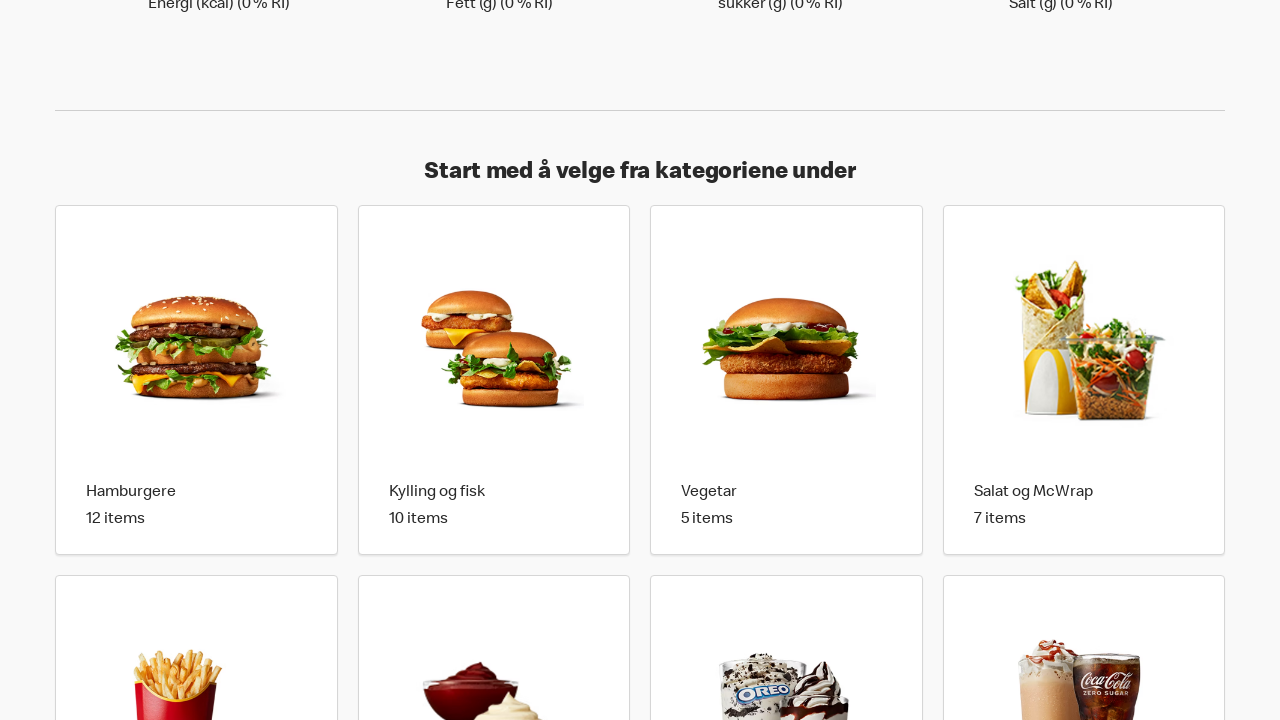

Scrolled product button 4 into view
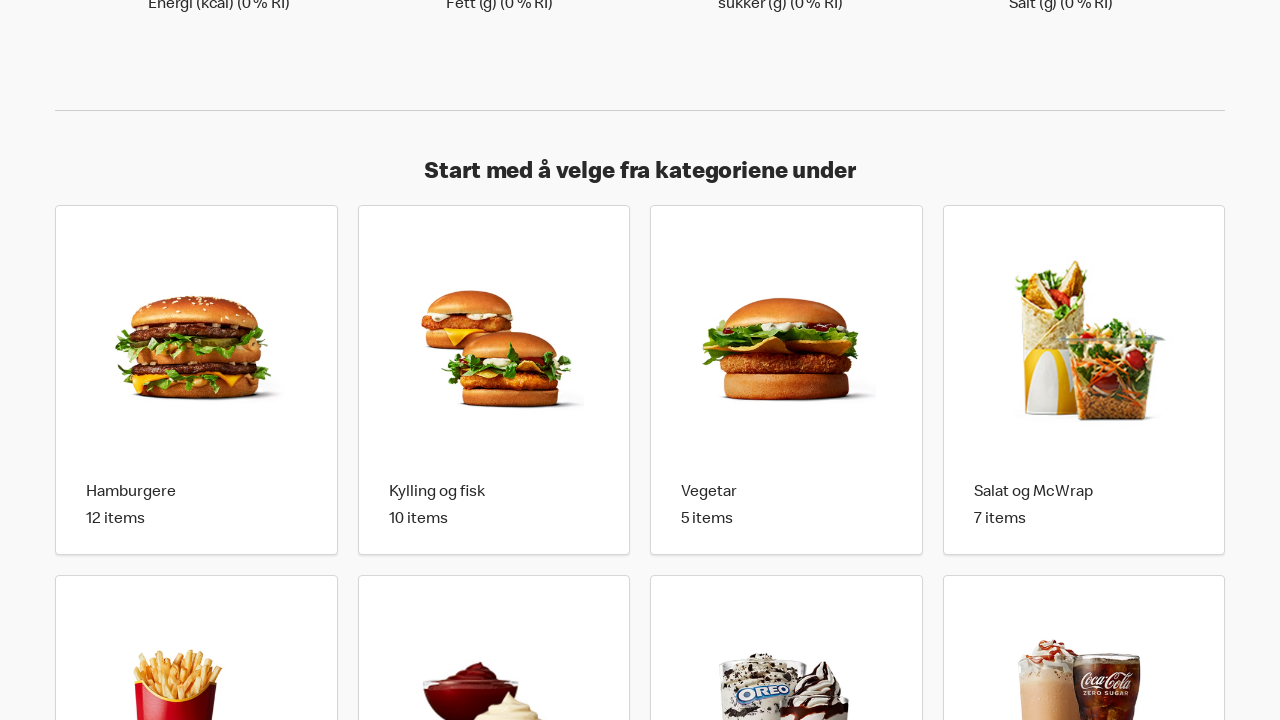

Waited 500ms for scroll animation
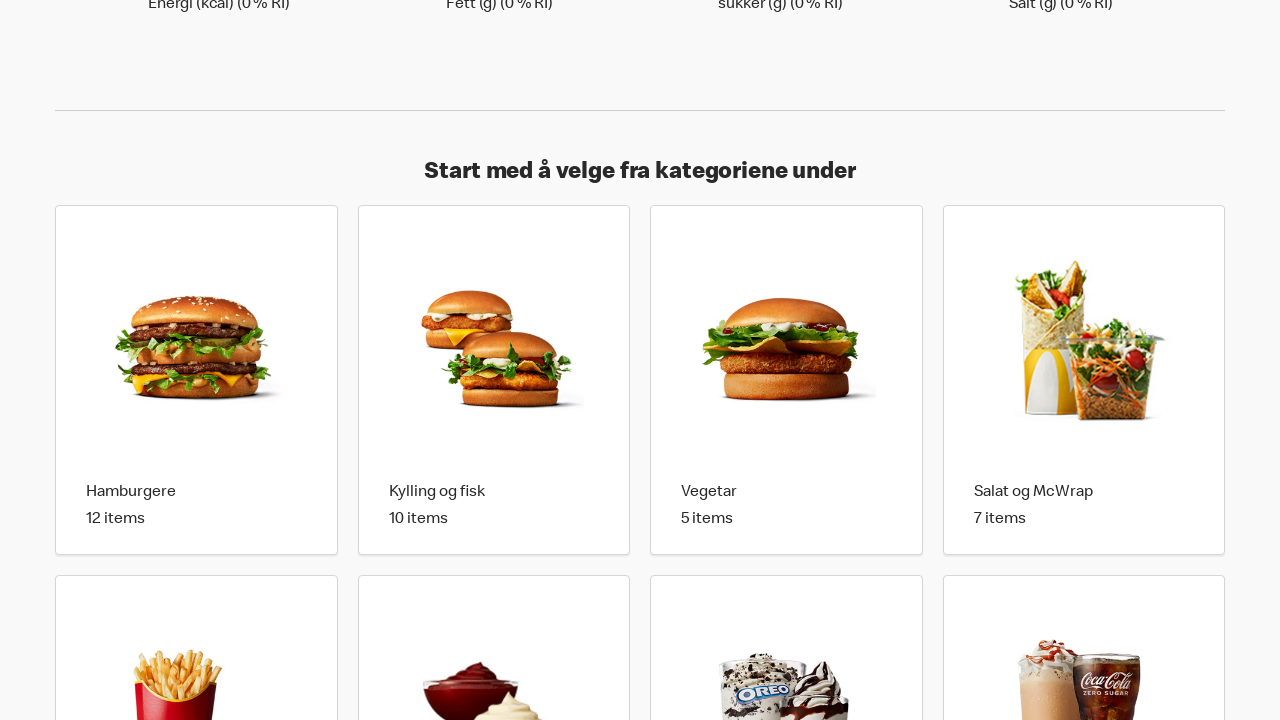

Clicked product button 4 to view details at (1084, 380) on .cmp-product-card-layout__list .cmp-product-card__button >> nth=3
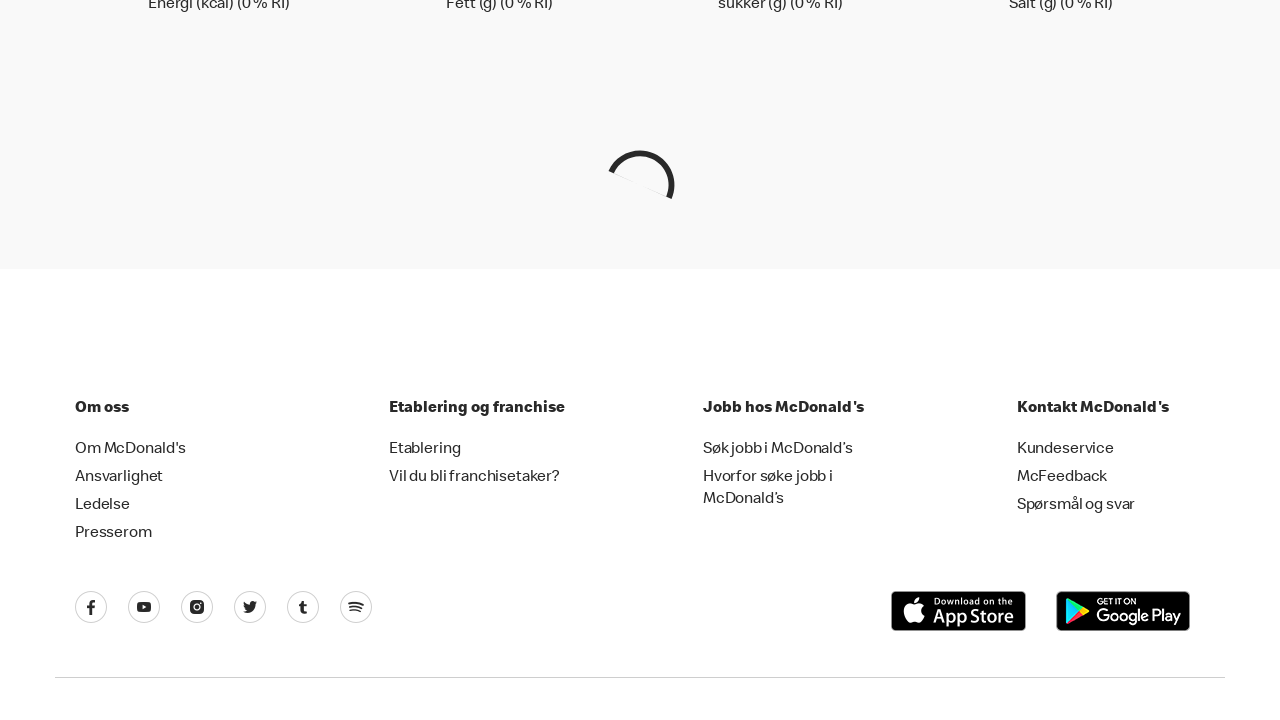

Waited 2000ms for product details to load
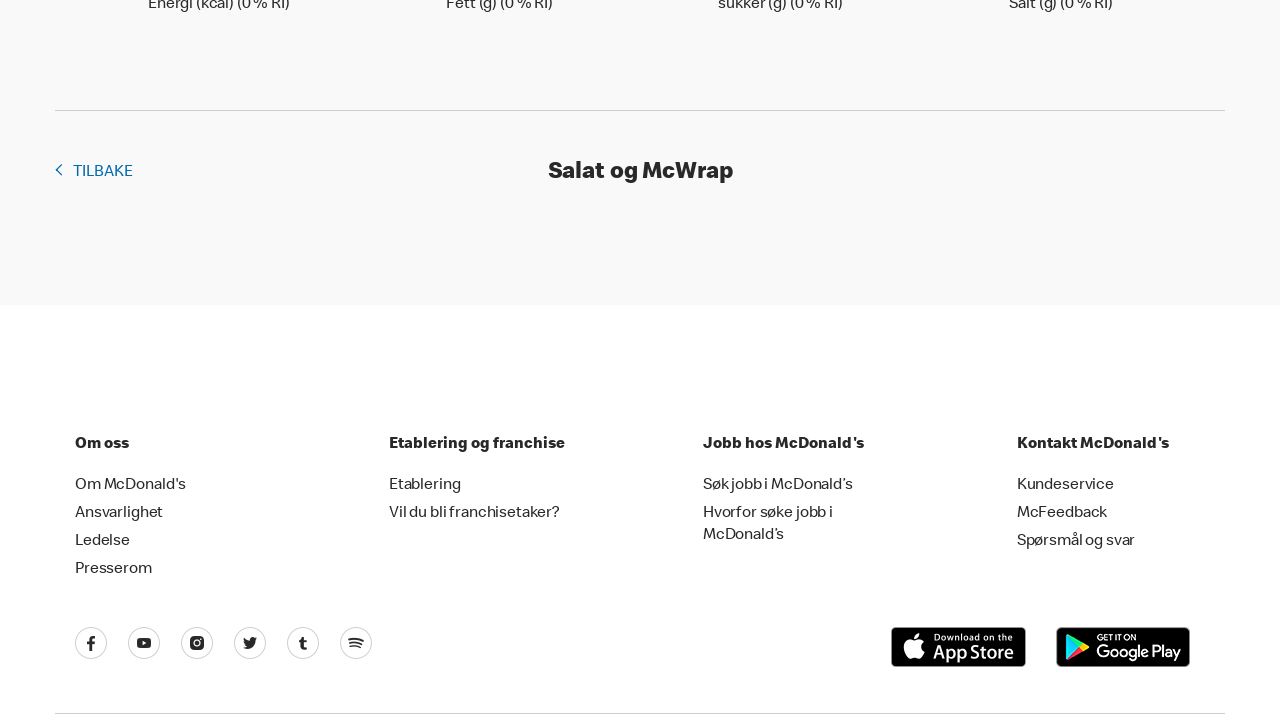

Located navigate button for product 4
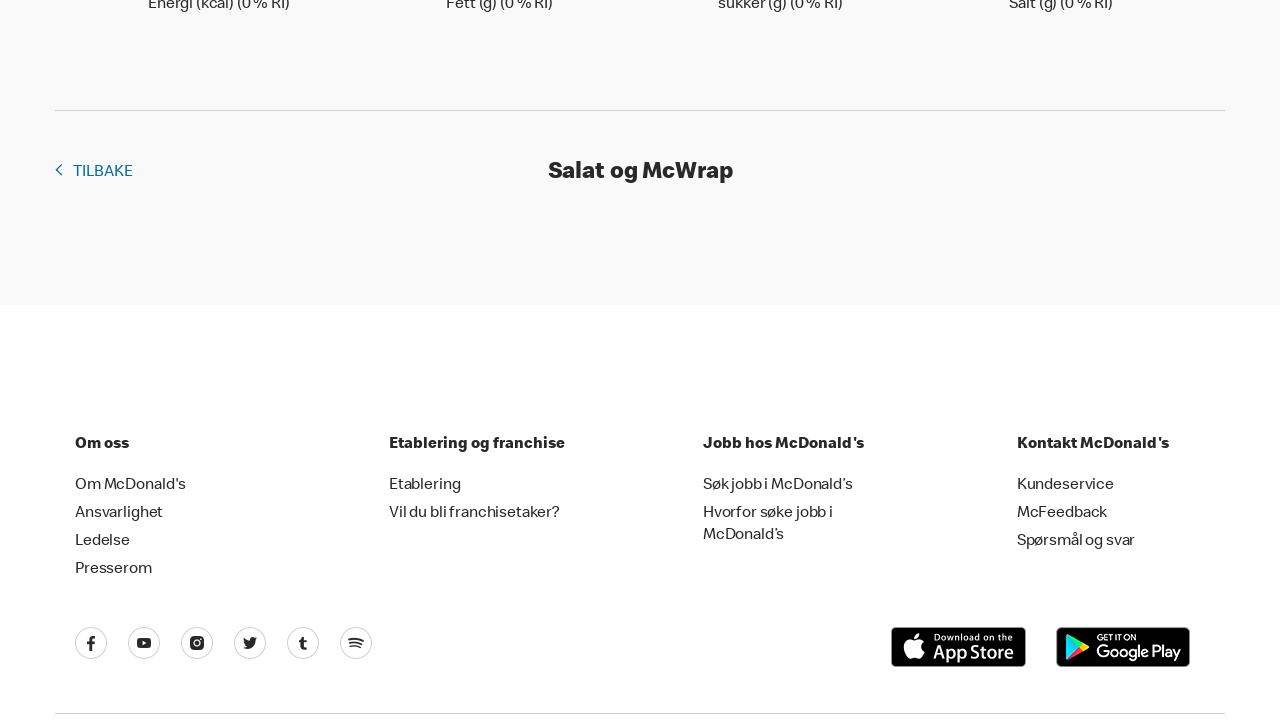

Clicked navigate button to return to product list from product 4 at (98, 173) on .cmp-product-card-layout__navigate-button
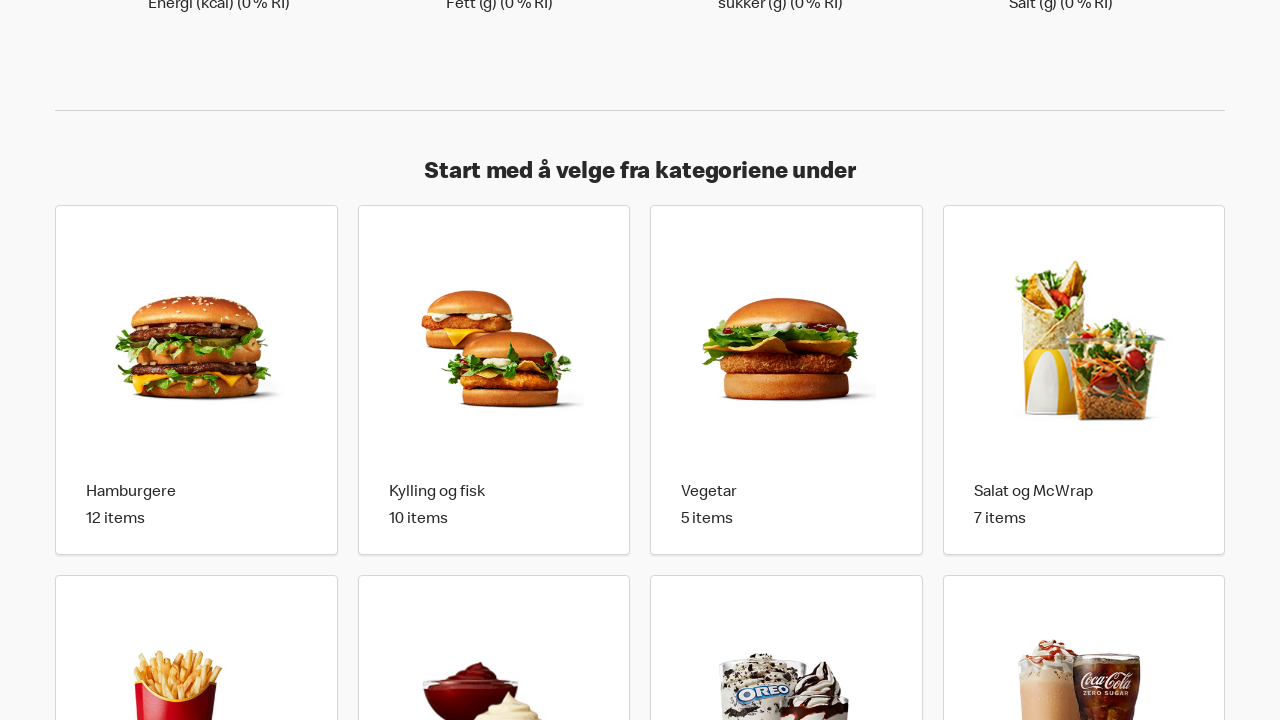

Waited 1000ms for navigation back to product list
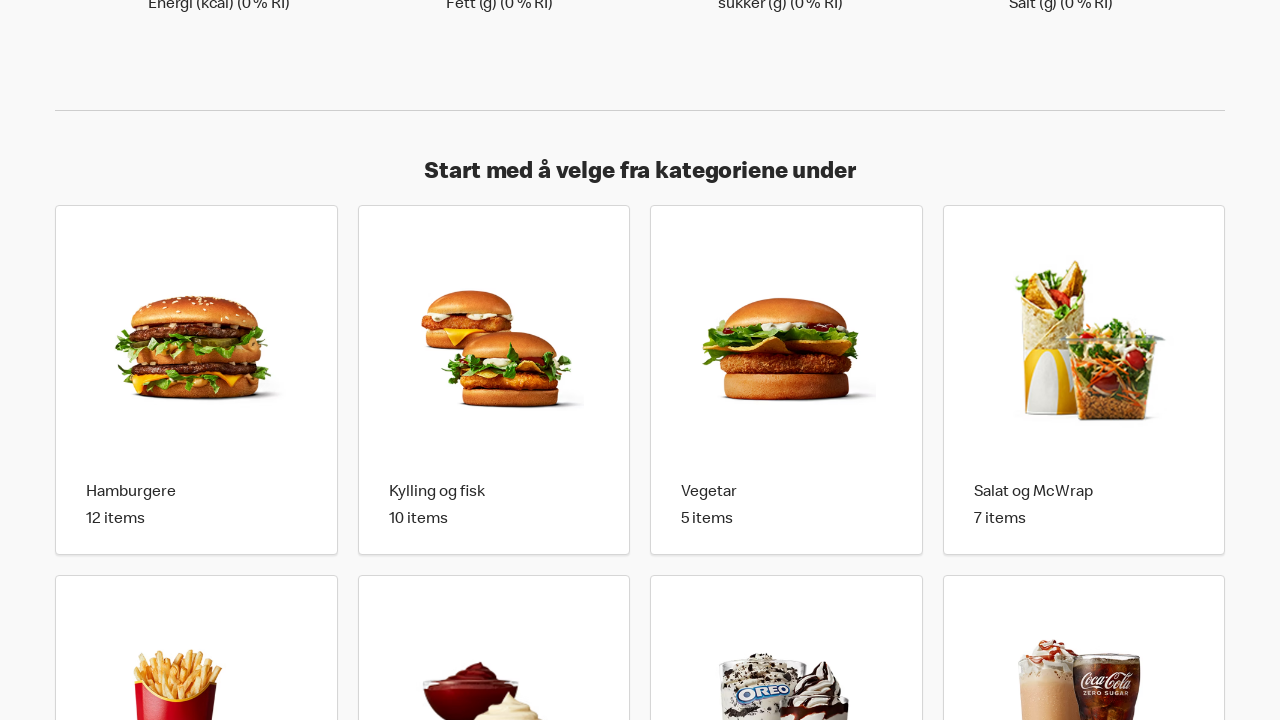

Waited for product list before clicking product 5
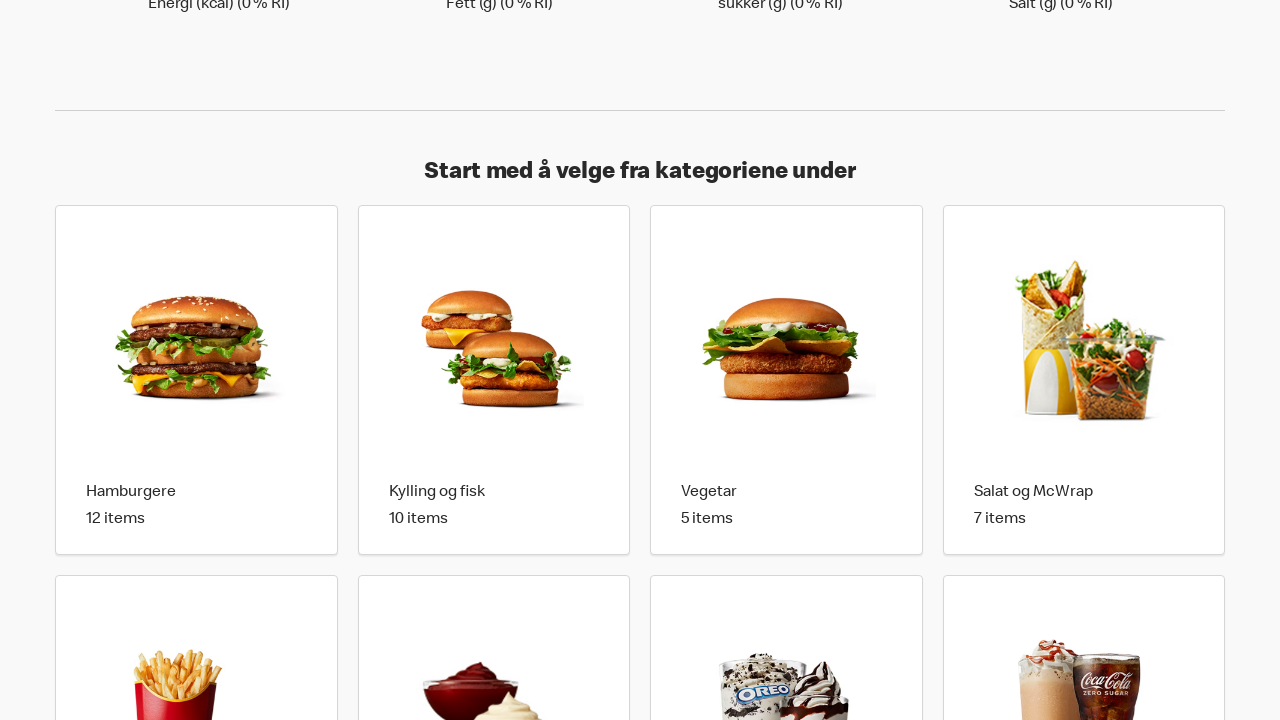

Re-located product buttons for iteration 5
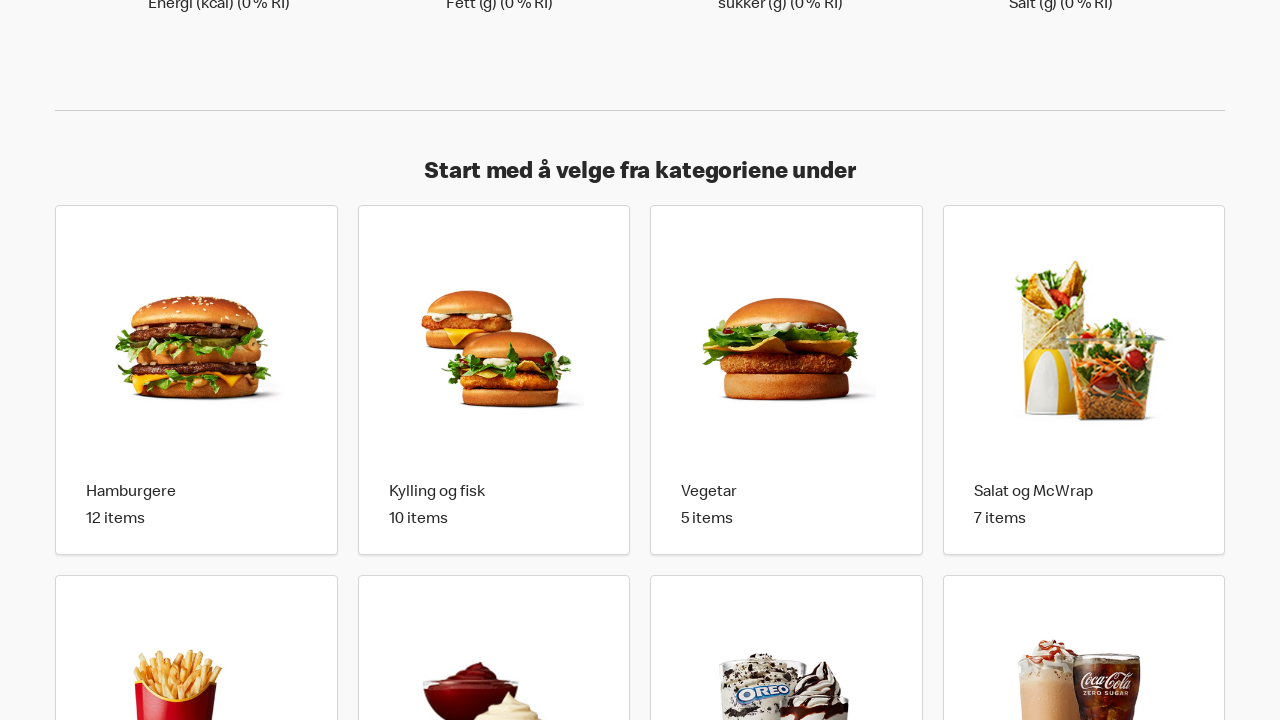

Selected product button 5 of 5
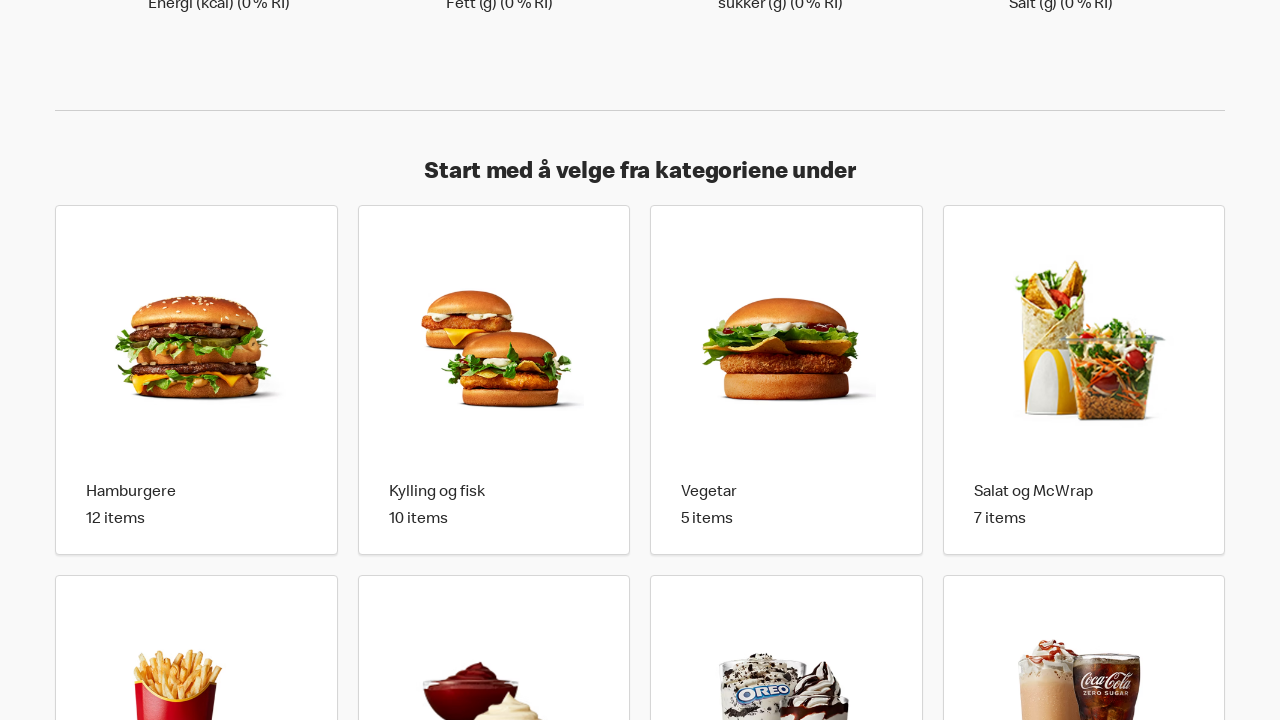

Scrolled product button 5 into view
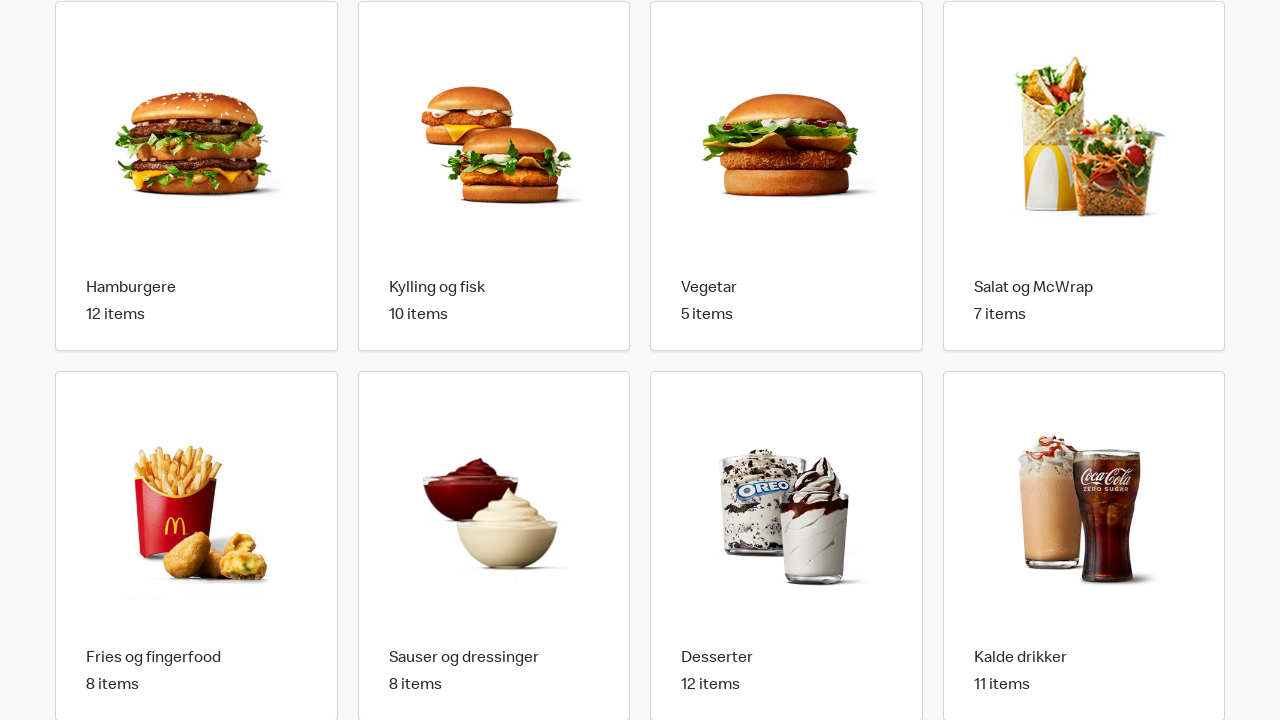

Waited 500ms for scroll animation
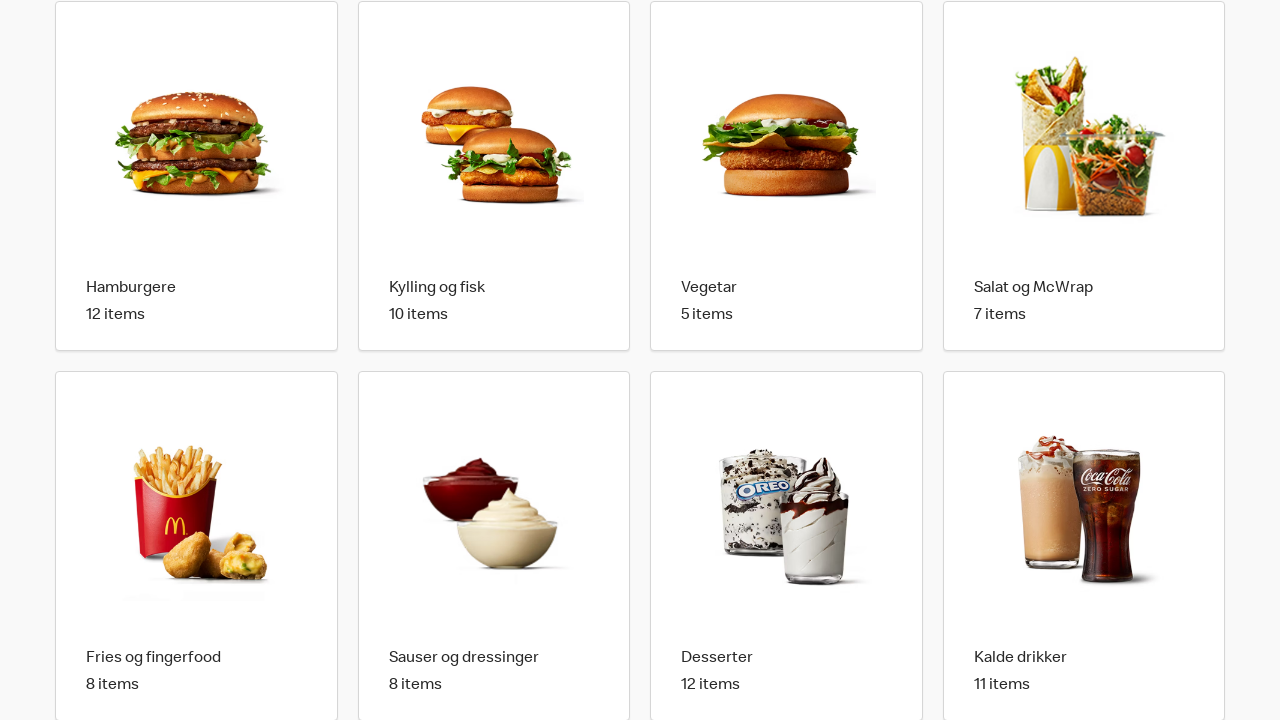

Clicked product button 5 to view details at (196, 546) on .cmp-product-card-layout__list .cmp-product-card__button >> nth=4
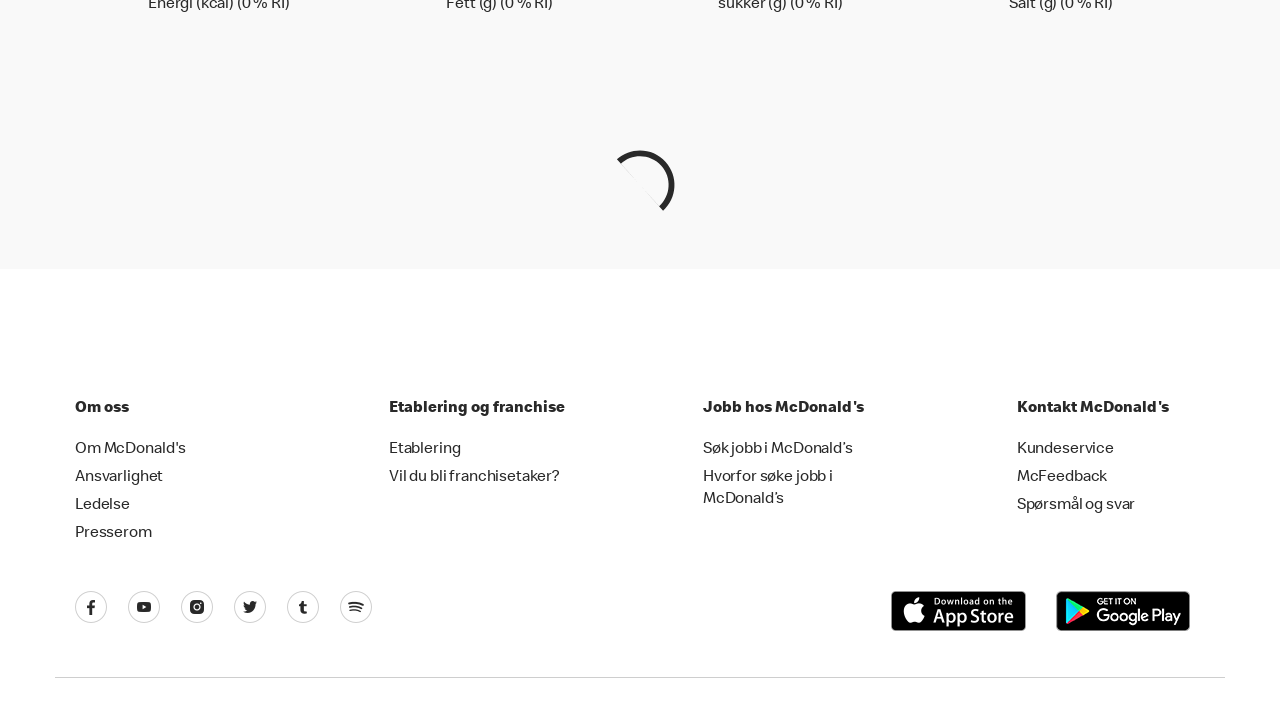

Waited 2000ms for product details to load
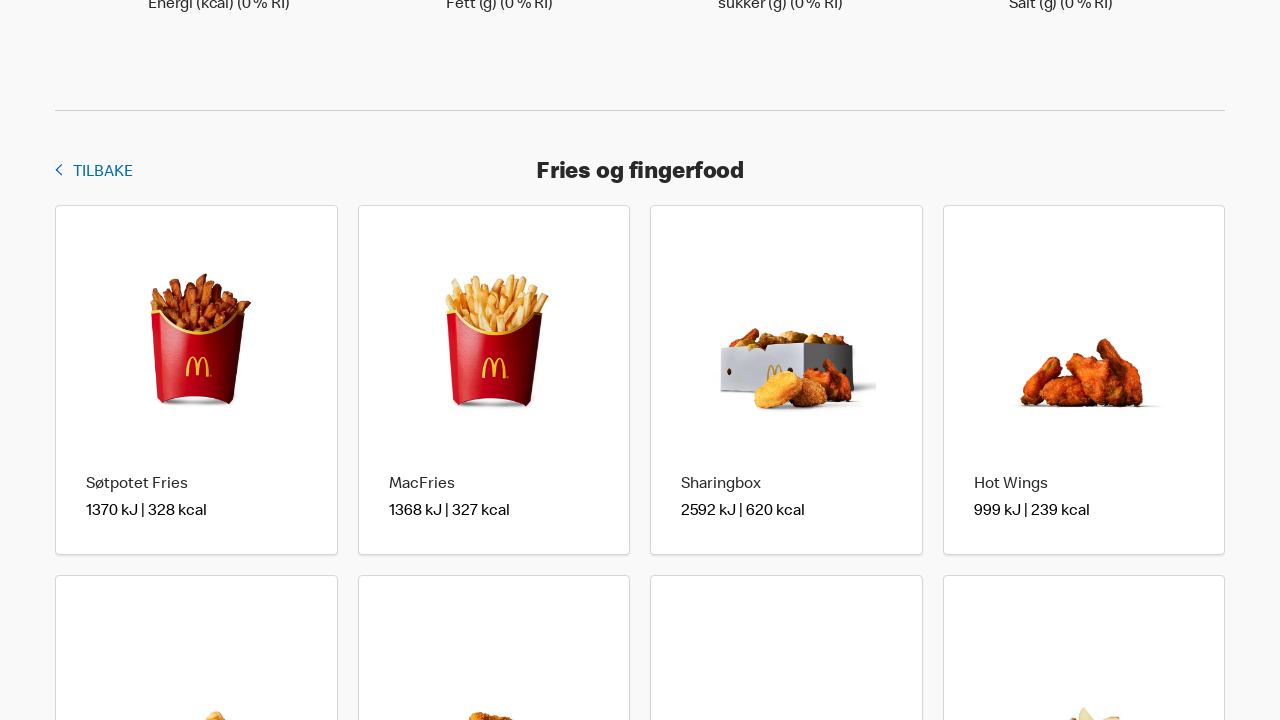

Located navigate button for product 5
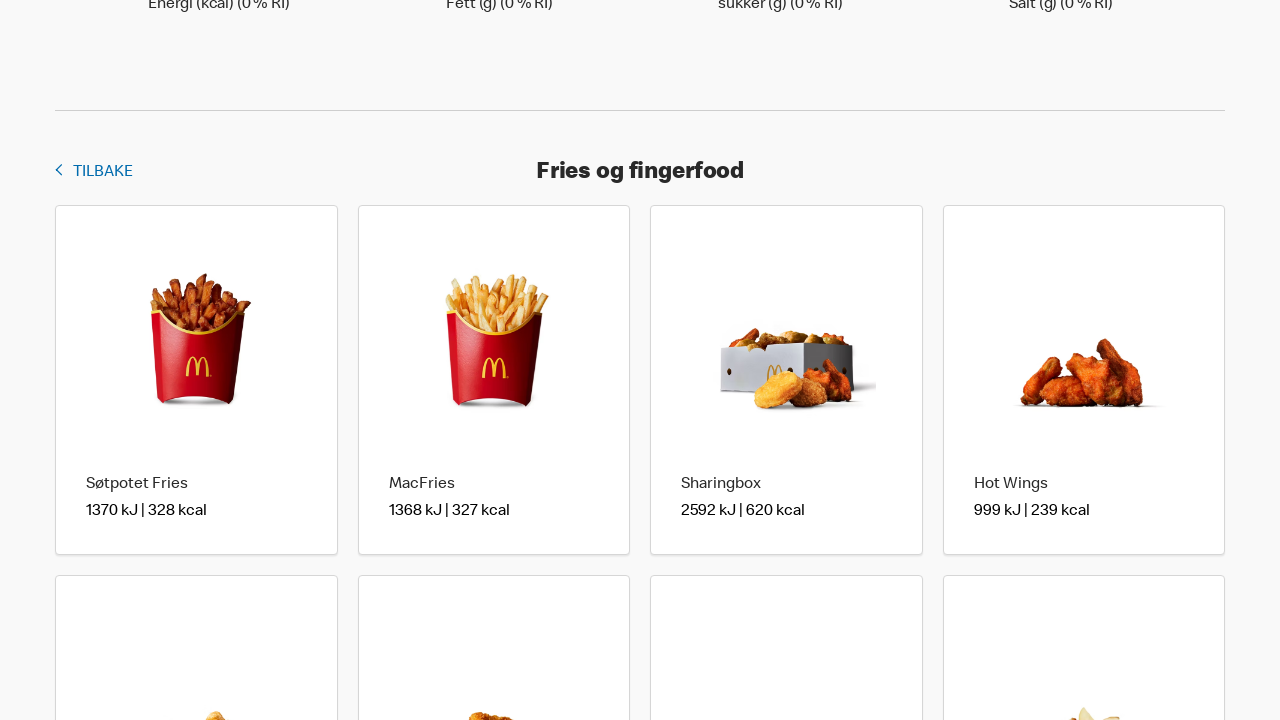

Clicked navigate button to return to product list from product 5 at (98, 173) on .cmp-product-card-layout__navigate-button
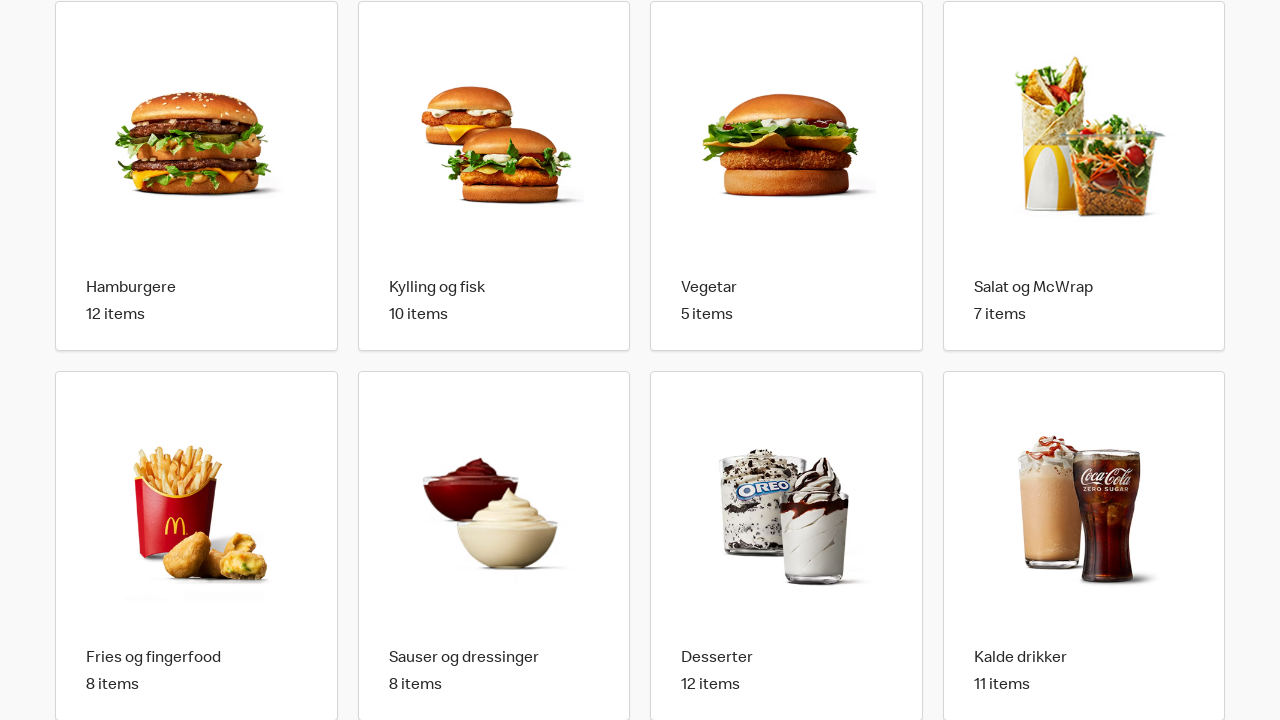

Waited 1000ms for navigation back to product list
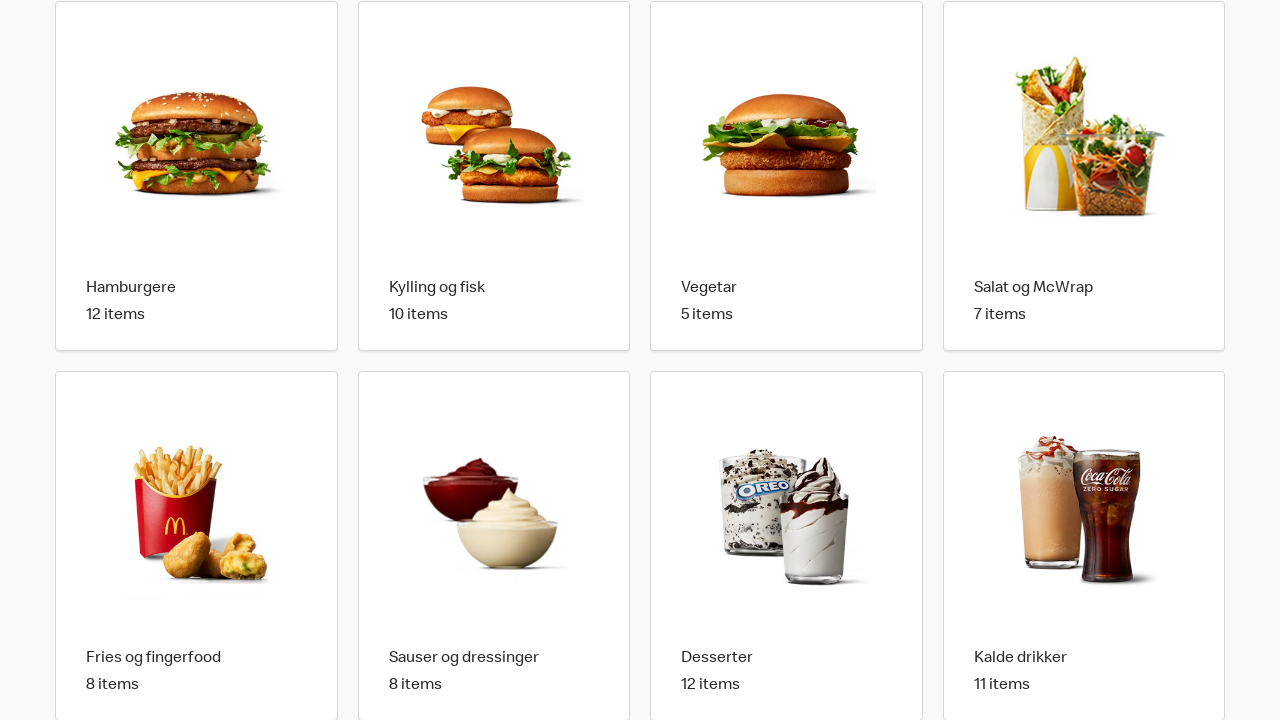

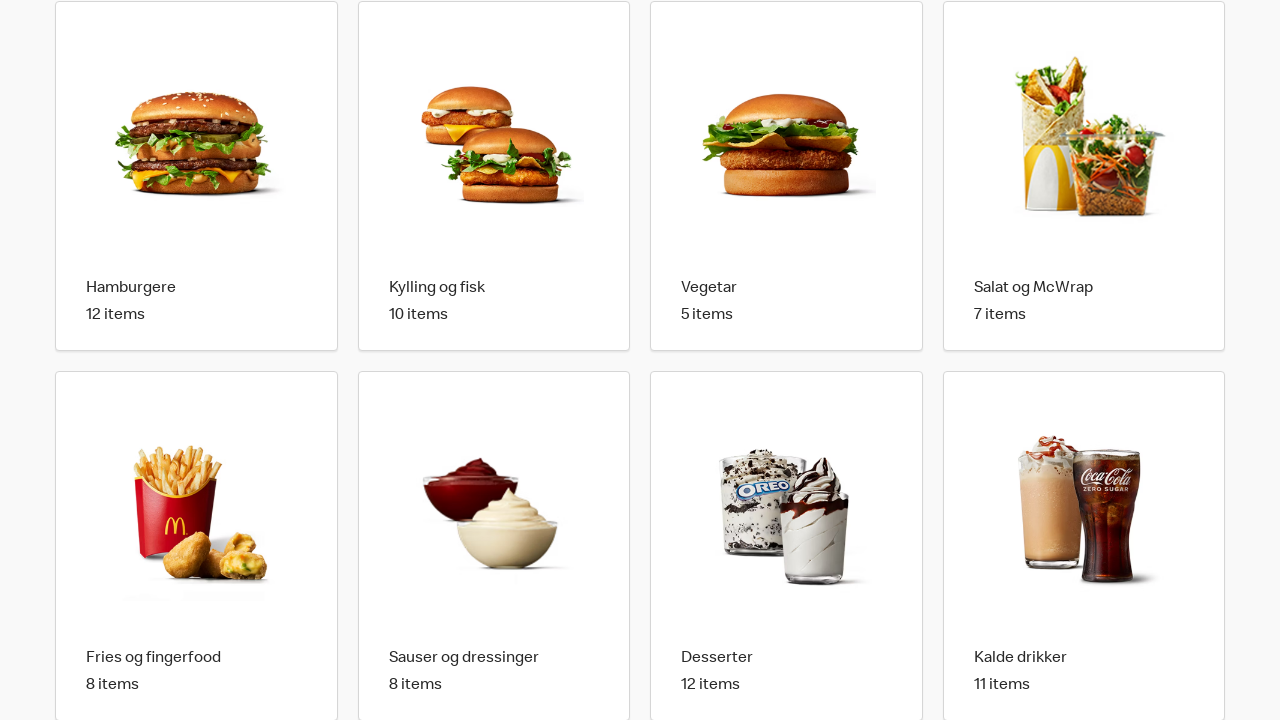